Tests clickable card elements on a page by scrolling to load all content, then clicking on each card that doesn't have a lock icon and verifying navigation works by going back after each click.

Starting URL: https://soyzen.com/home

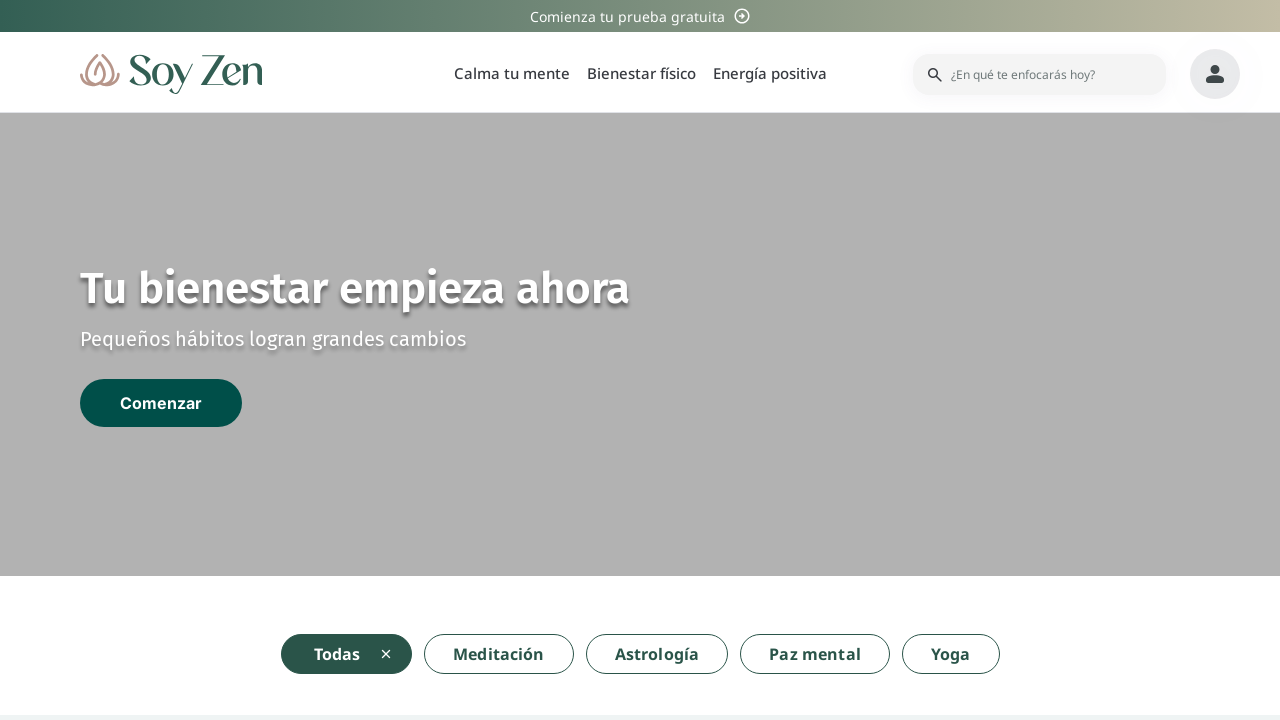

Waited 3 seconds for initial page load
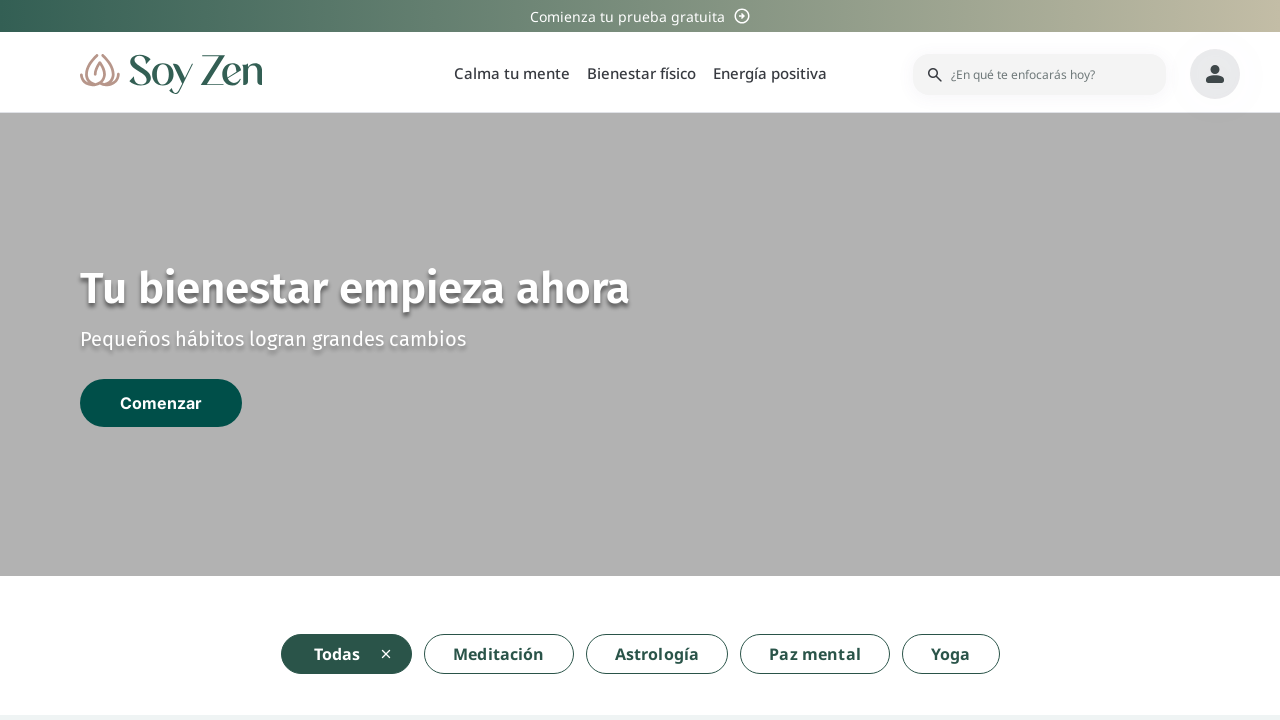

Evaluated initial page scroll height
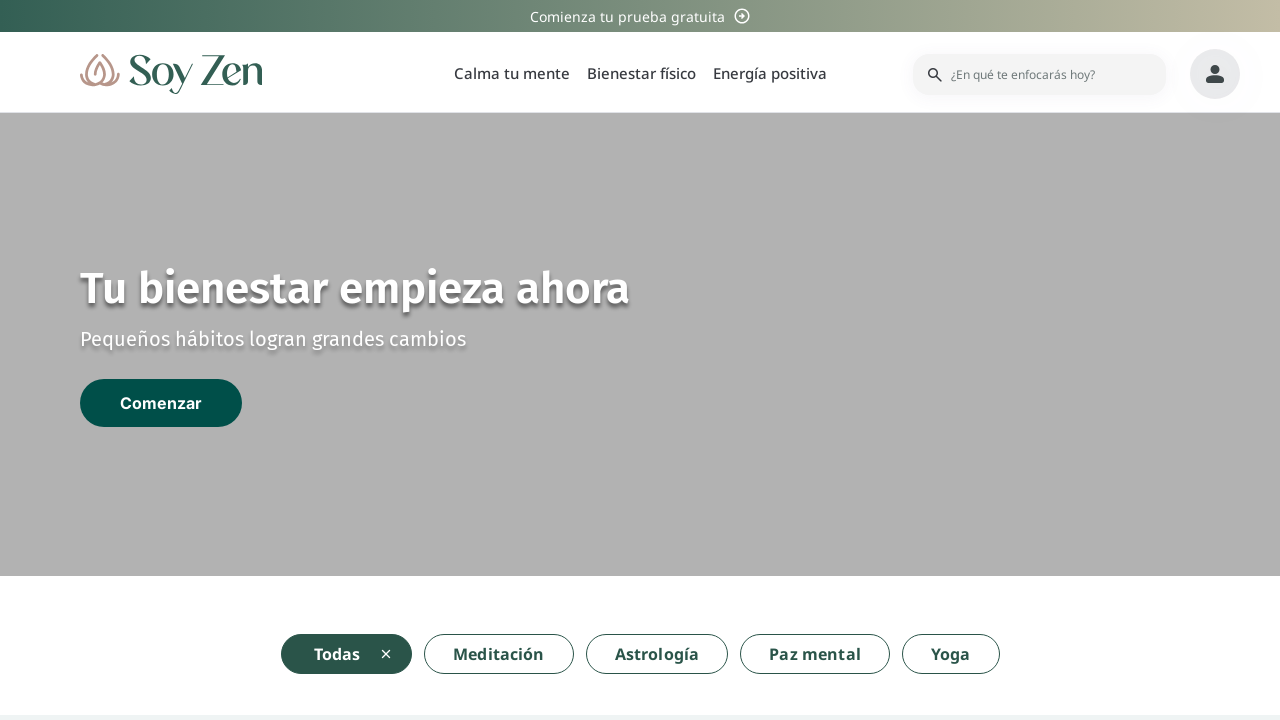

Scrolled to bottom of page
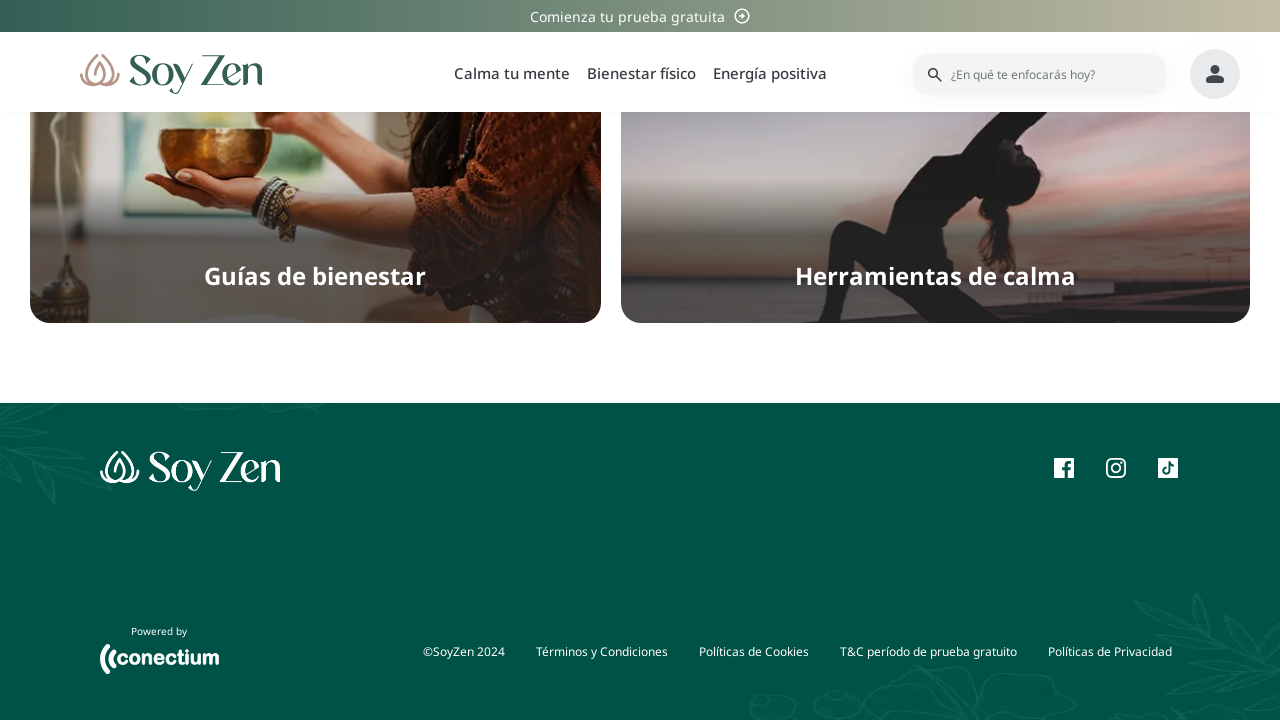

Waited 2 seconds for new content to load
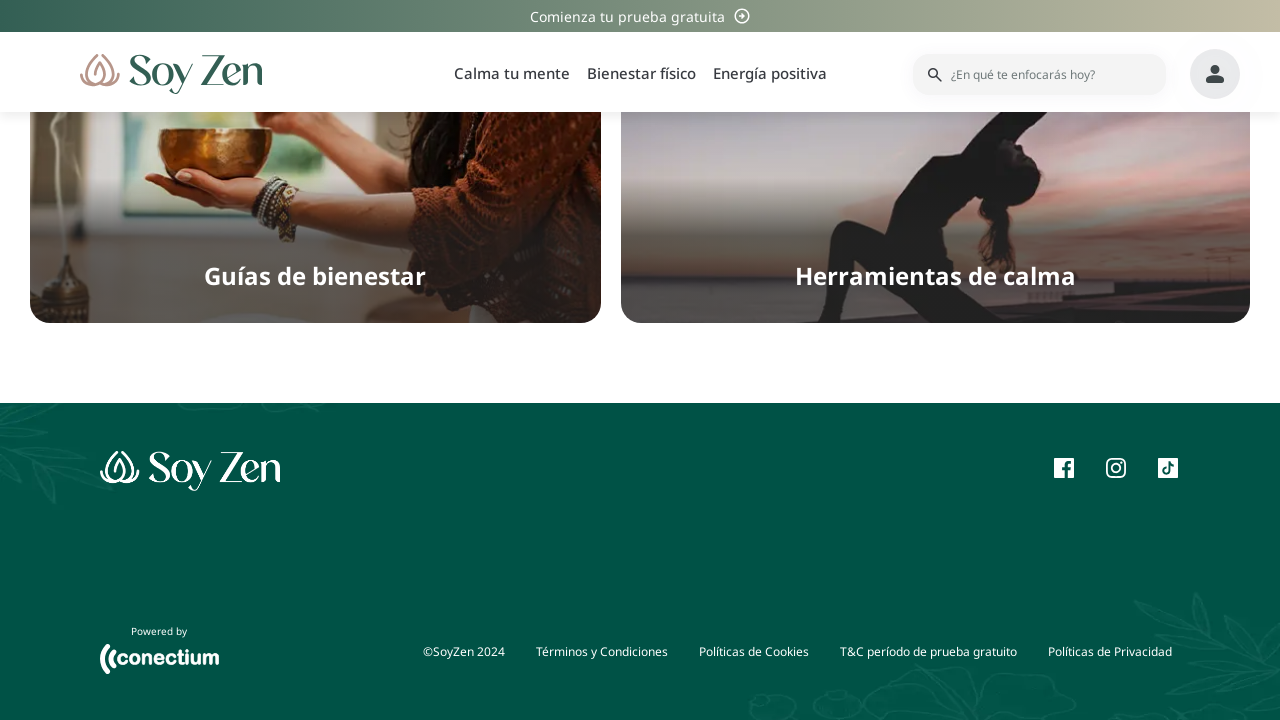

Evaluated new page scroll height
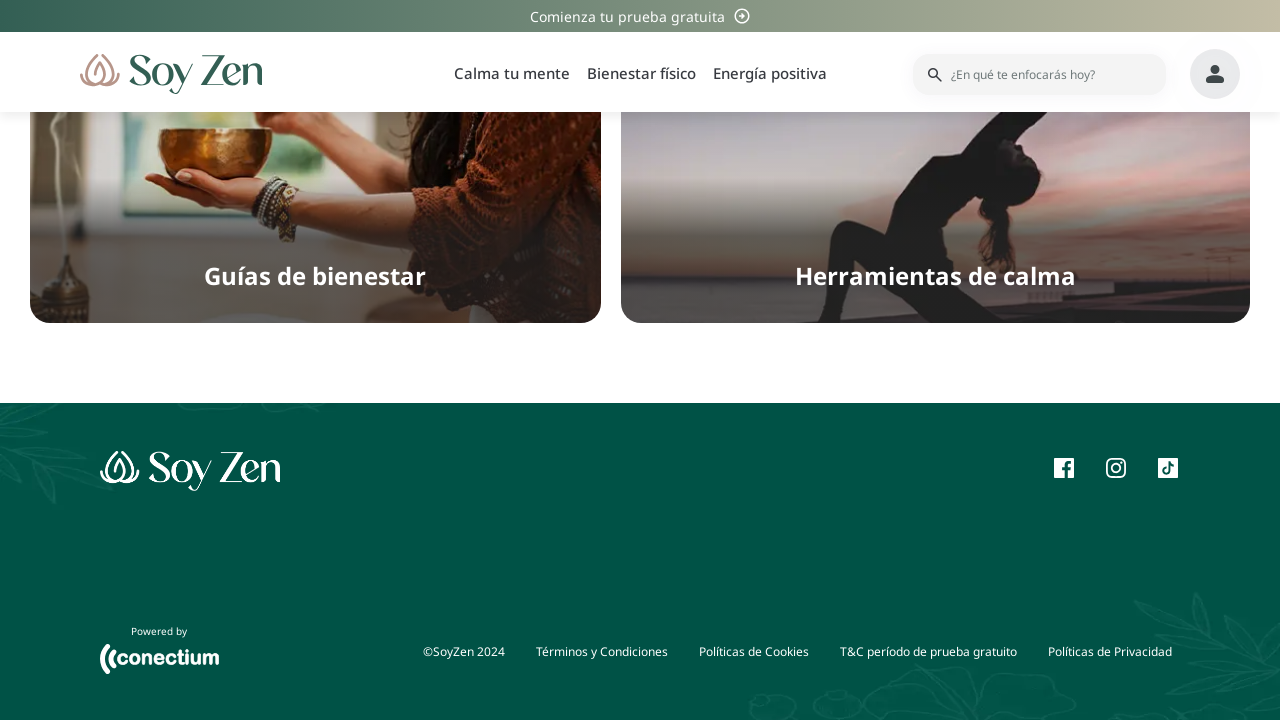

Found 8 card elements on page
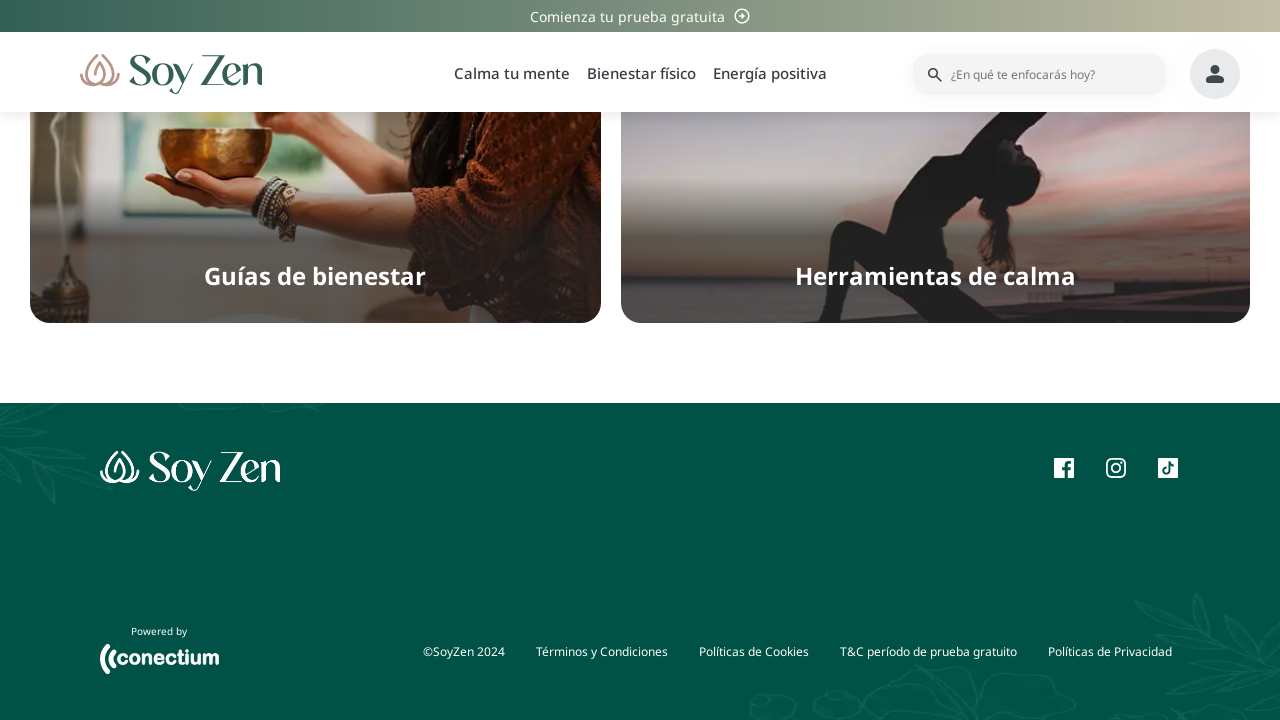

Re-queried card elements, found 8 total
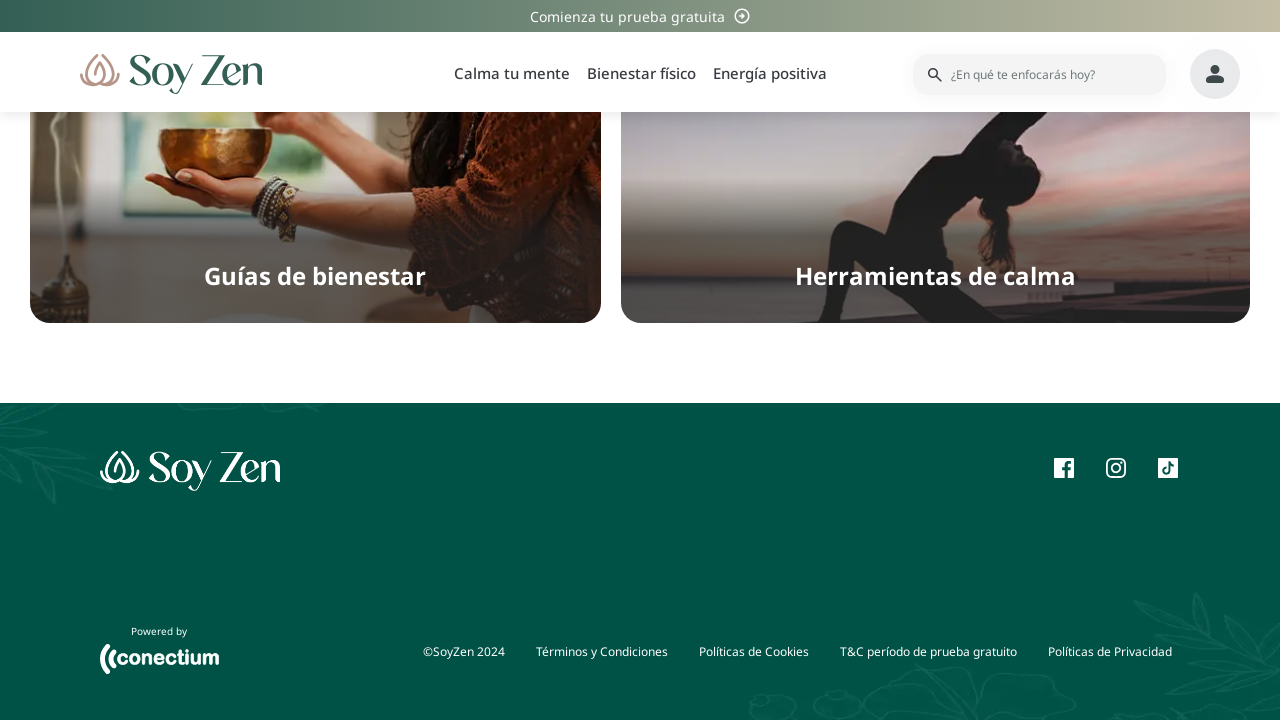

Checked card 0 for lock icon
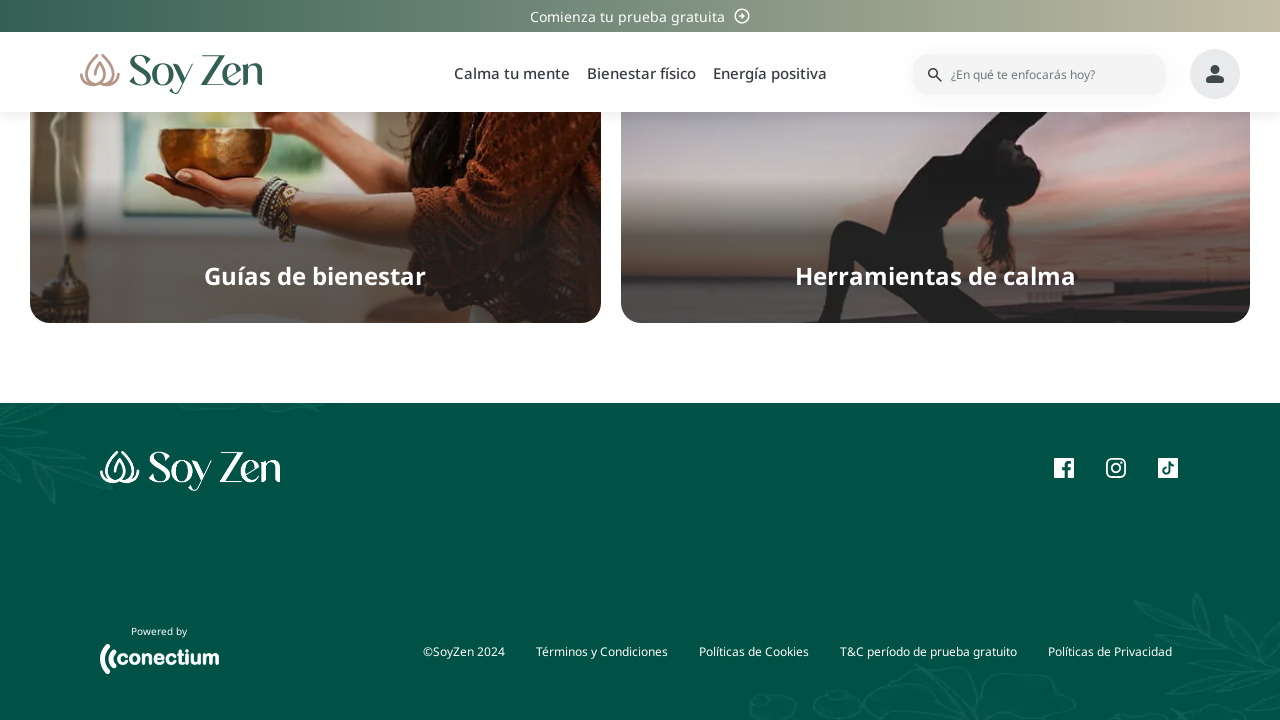

Clicked on card 0
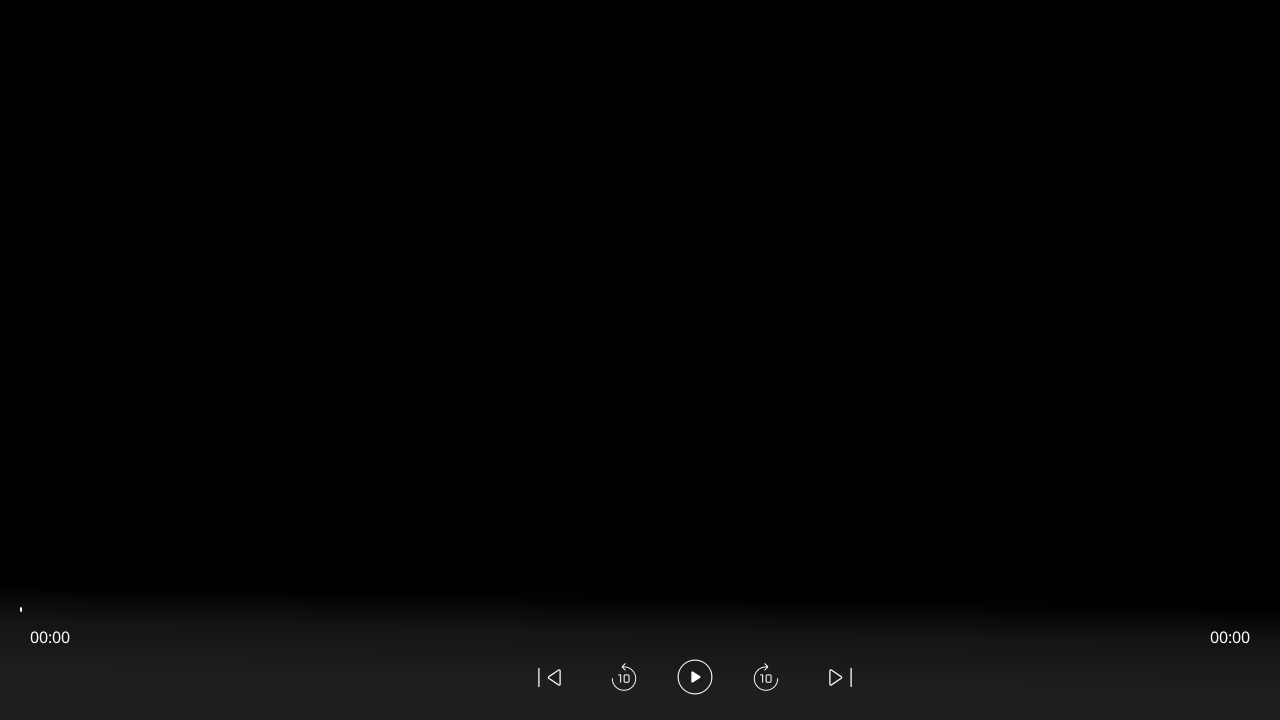

Waited 3 seconds for navigation after clicking card 0
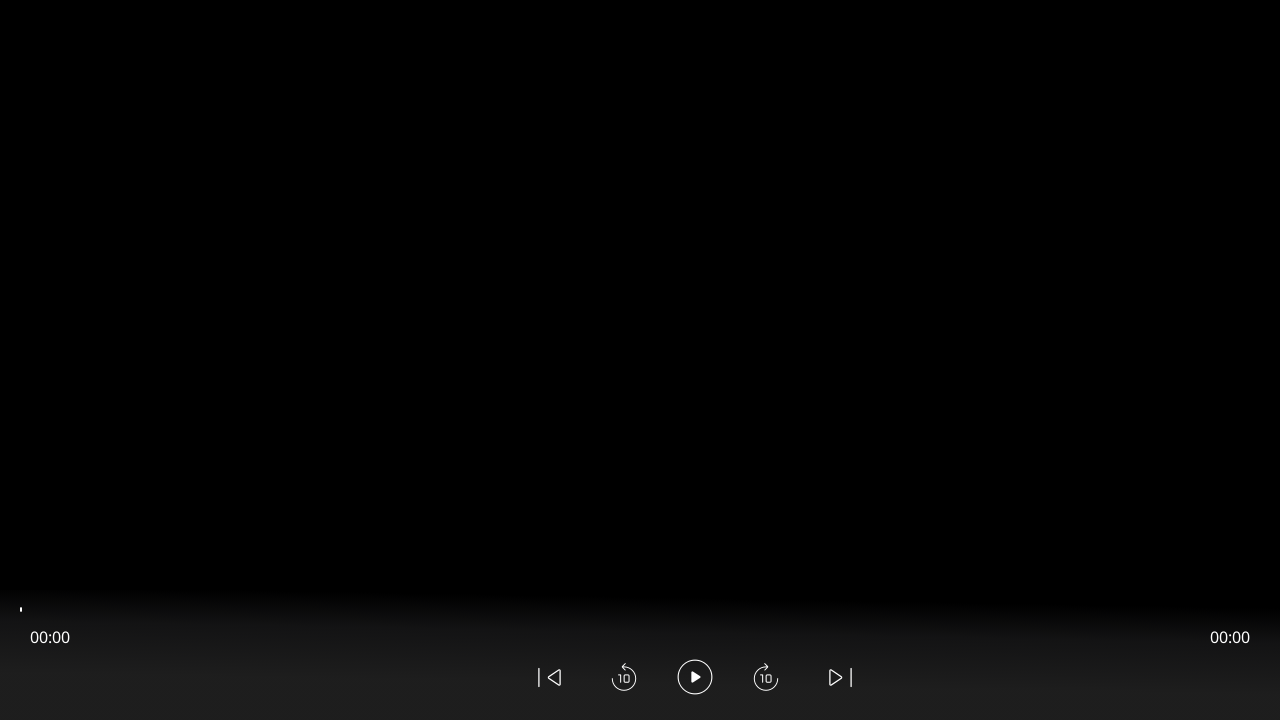

Navigated back from card 0
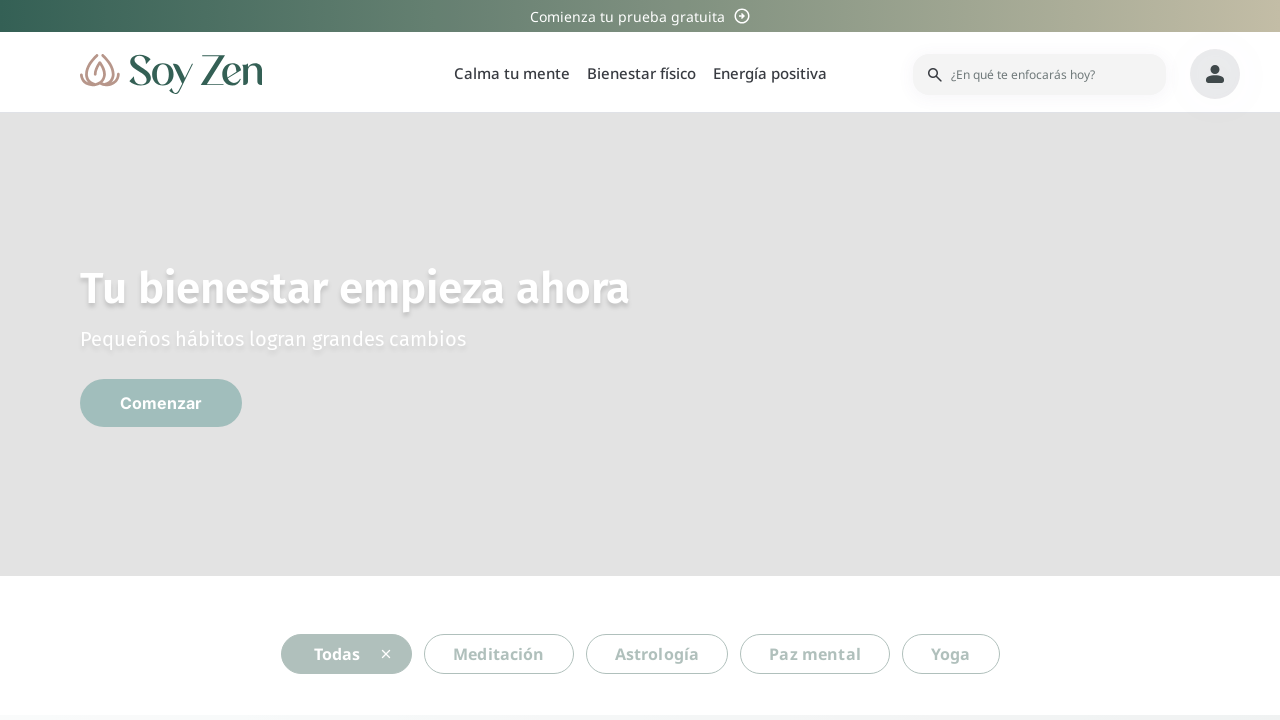

Waited 3 seconds for page to load after going back
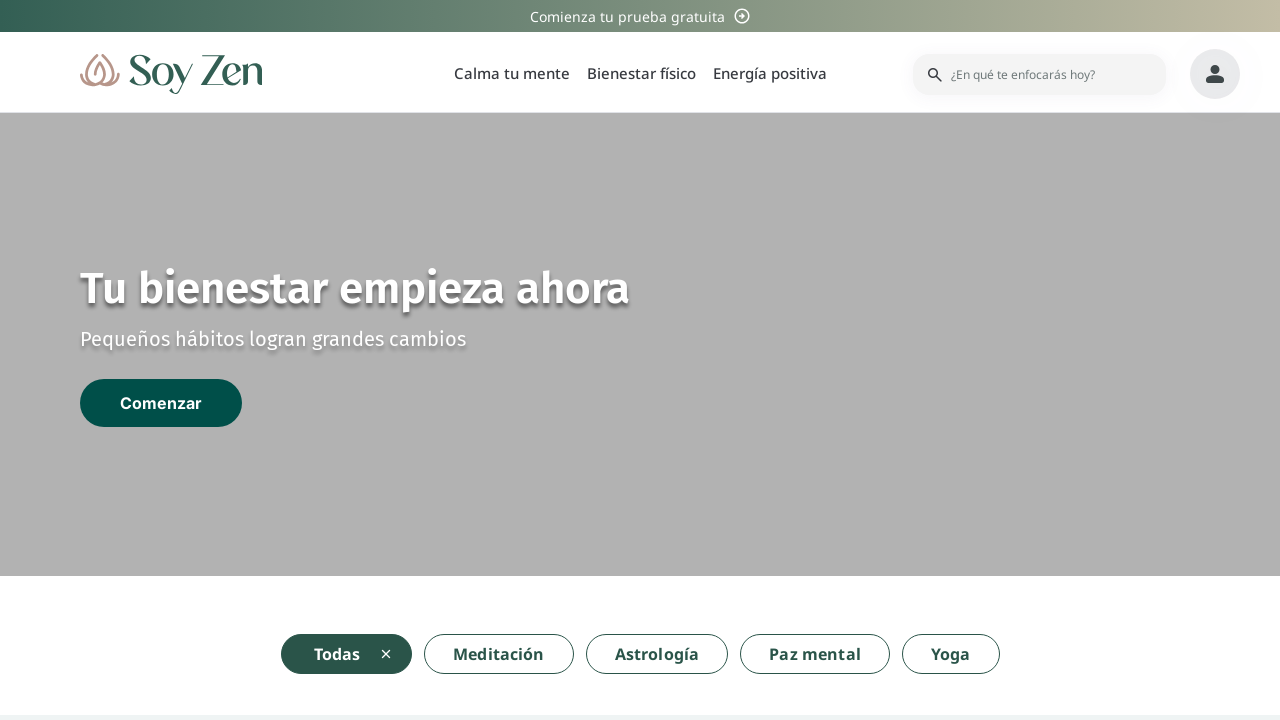

Evaluated initial page scroll height
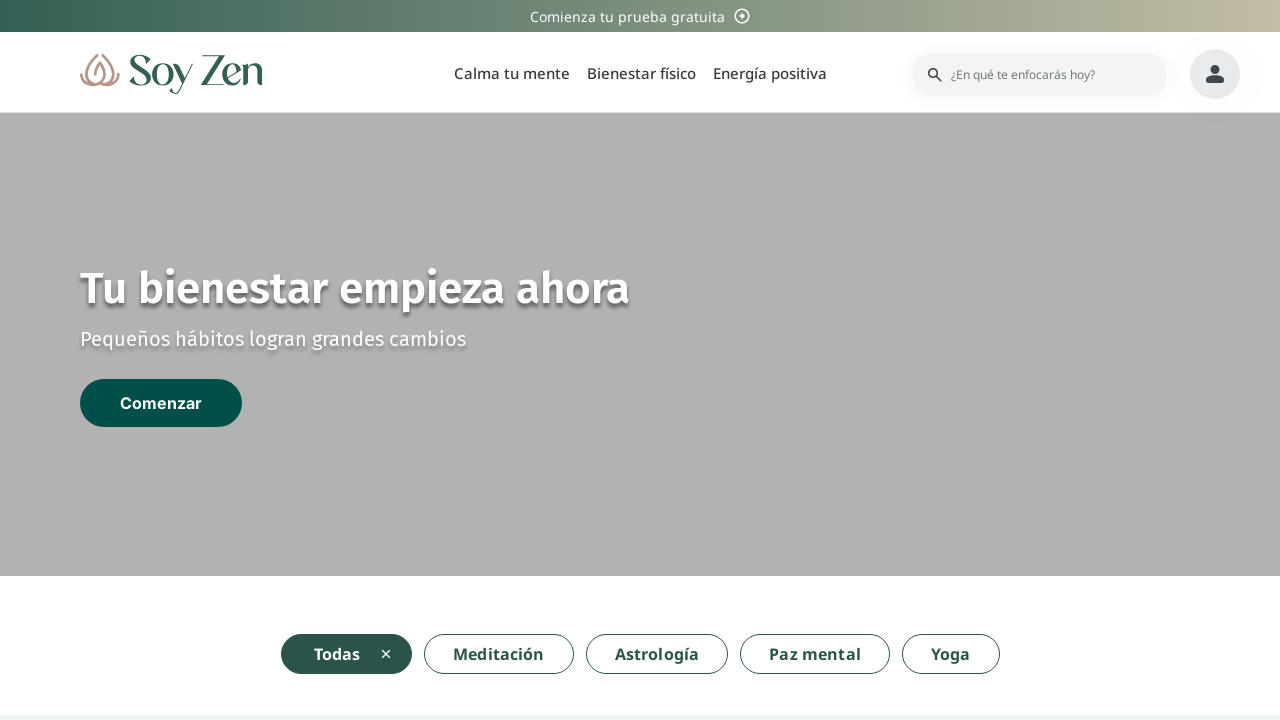

Scrolled to bottom of page
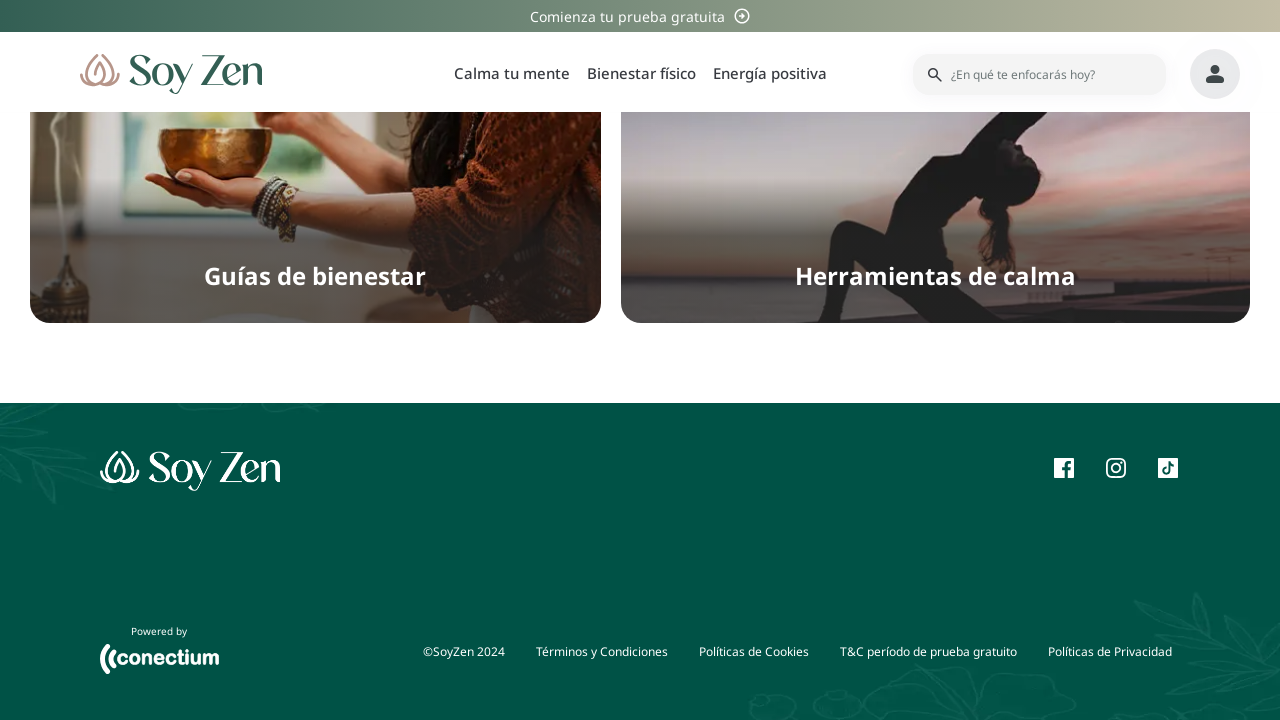

Waited 2 seconds for new content to load
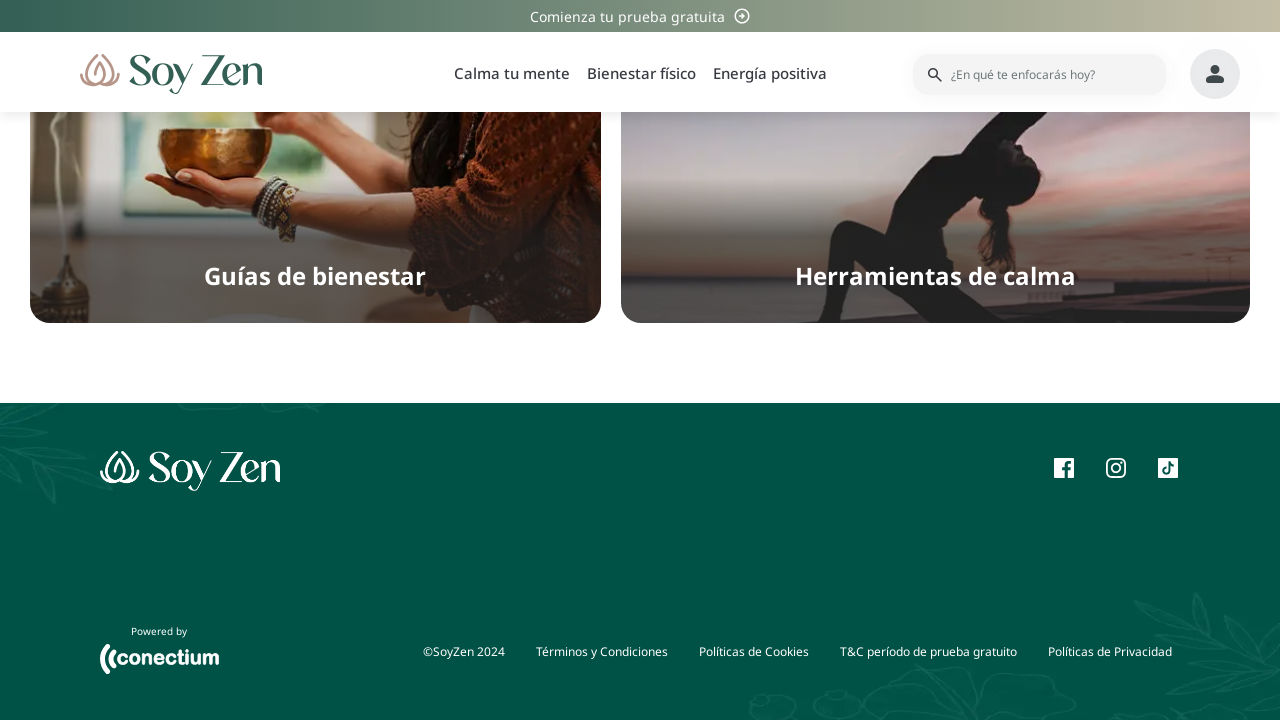

Evaluated new page scroll height
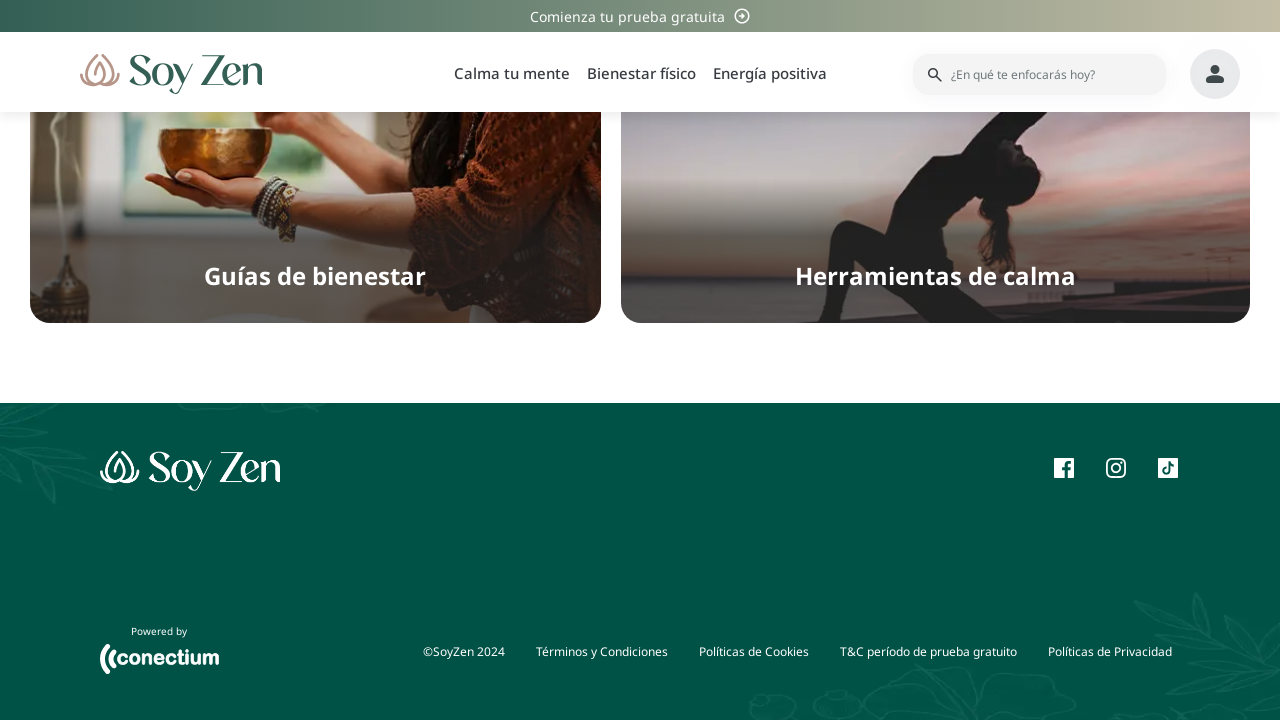

Re-queried card elements, found 8 total
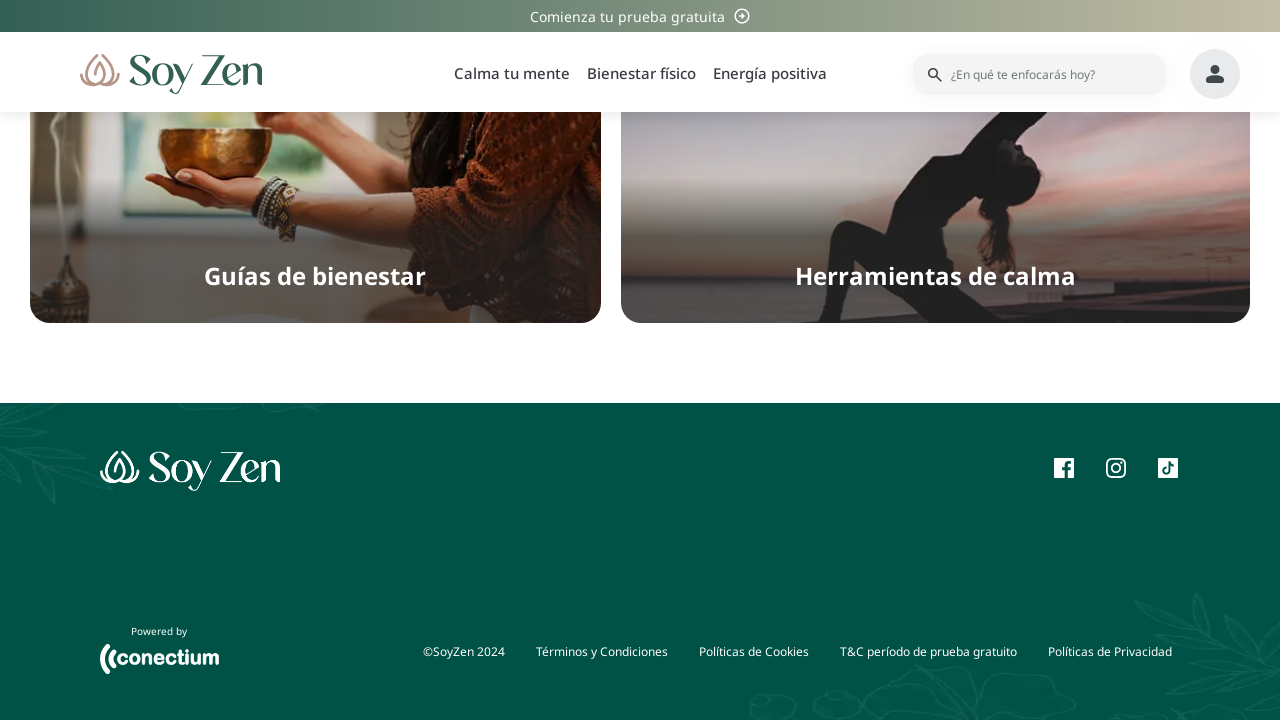

Checked card 1 for lock icon
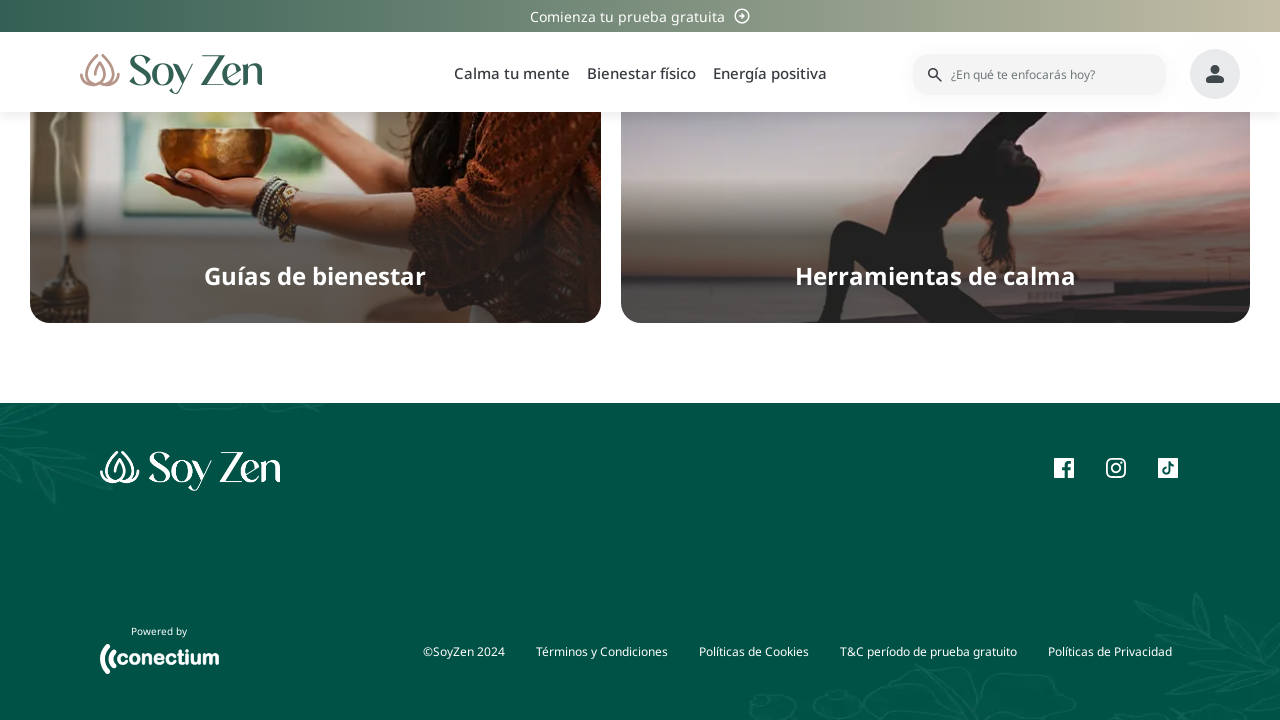

Clicked on card 1
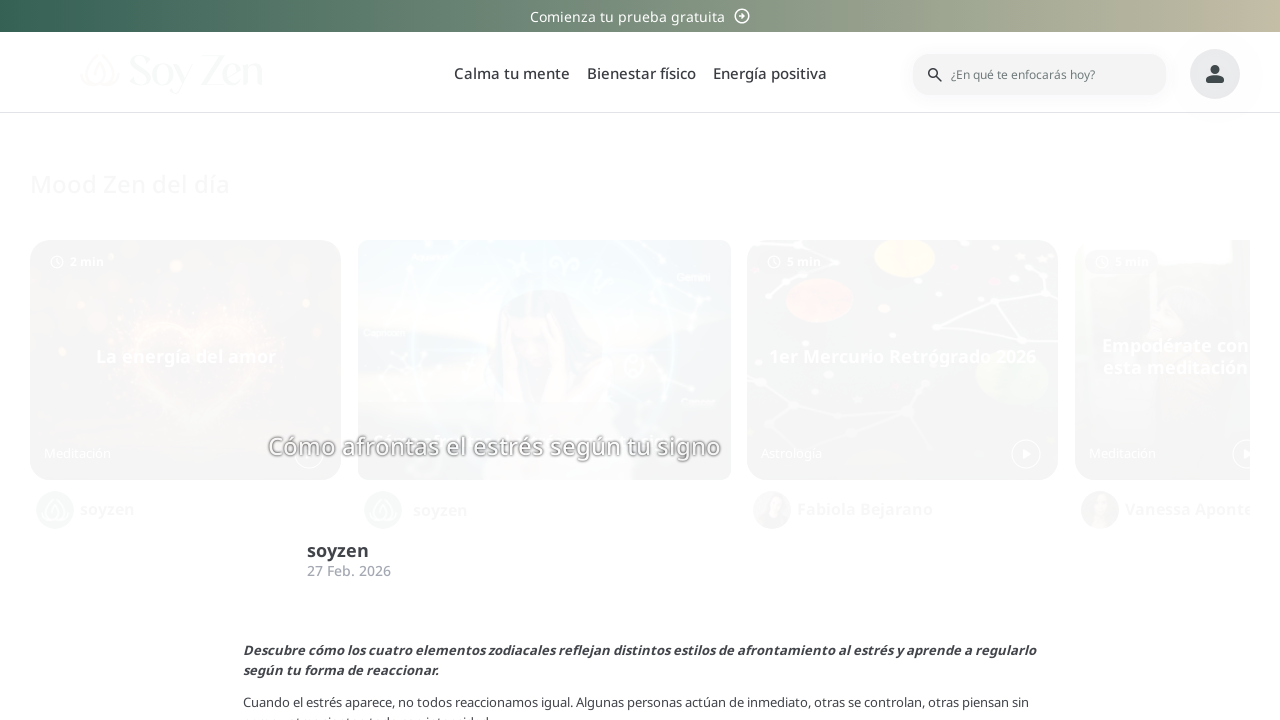

Waited 3 seconds for navigation after clicking card 1
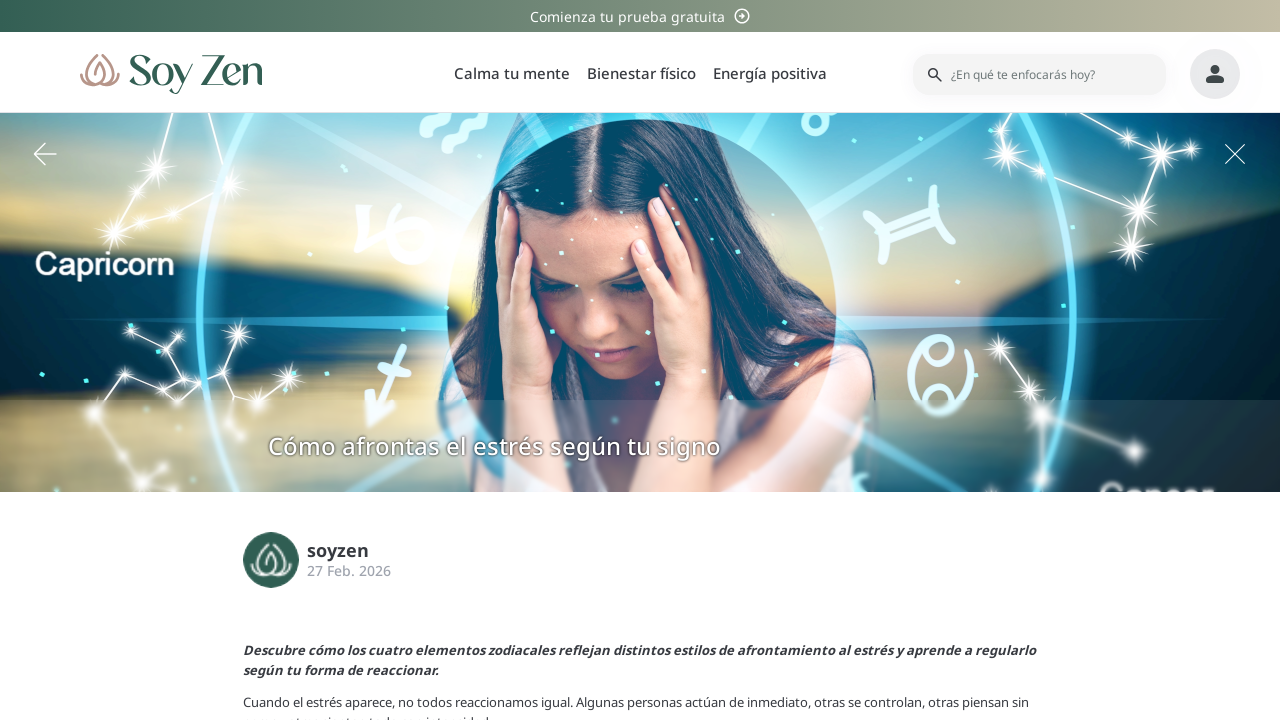

Navigated back from card 1
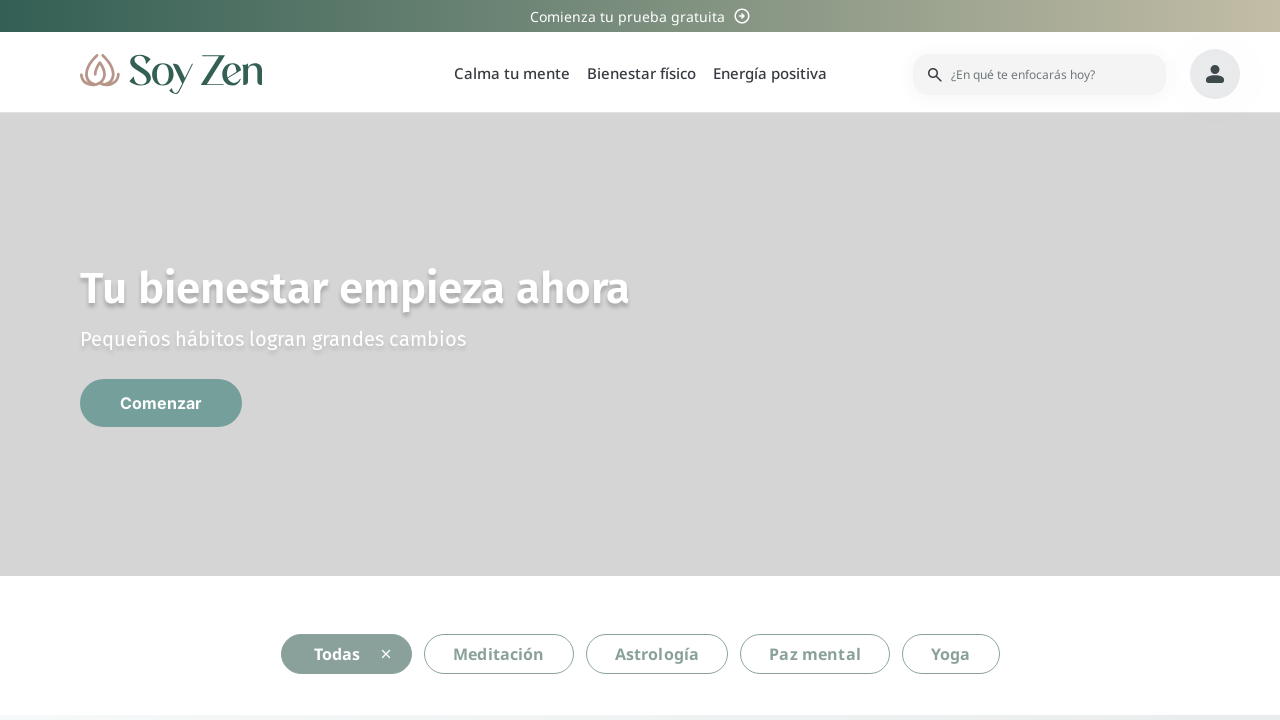

Waited 3 seconds for page to load after going back
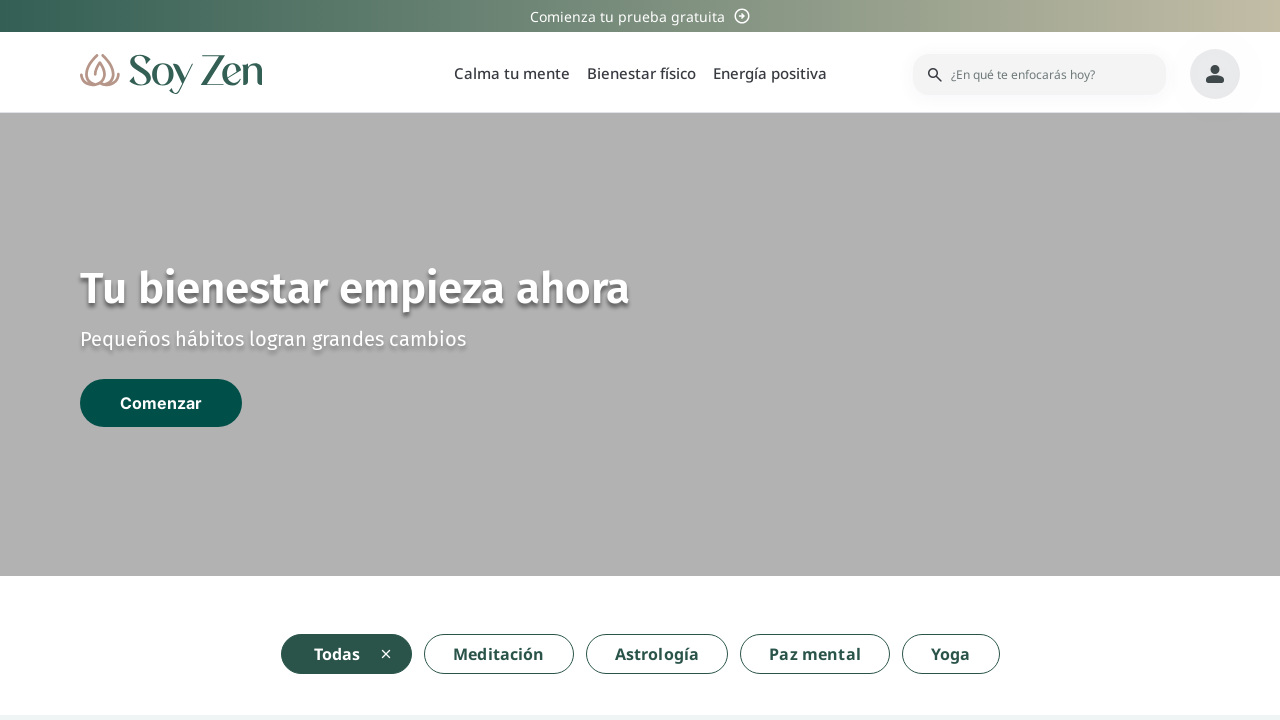

Evaluated initial page scroll height
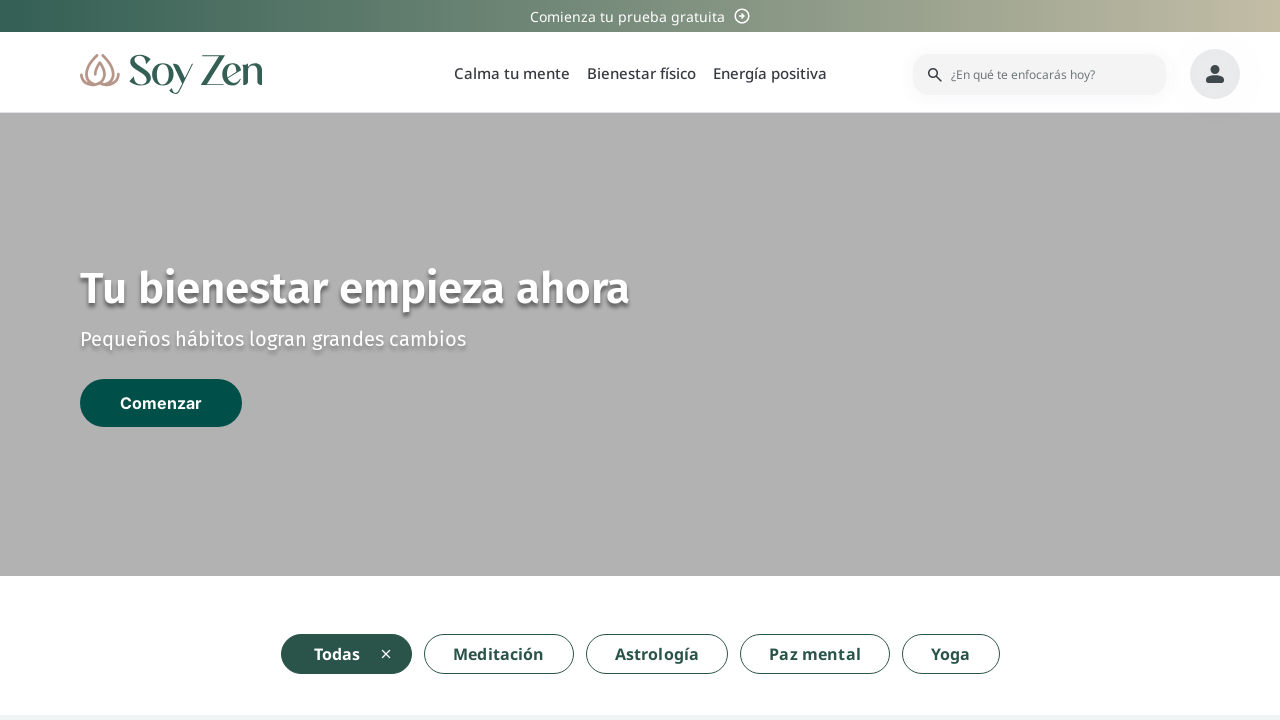

Scrolled to bottom of page
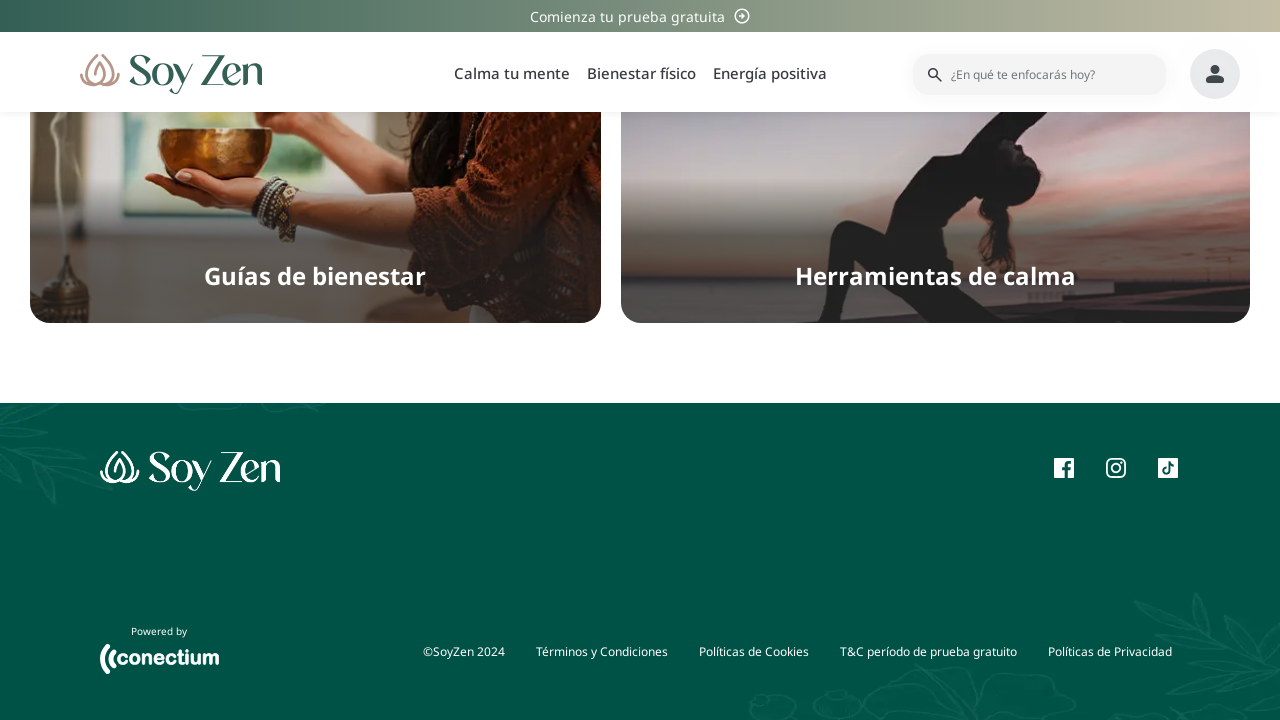

Waited 2 seconds for new content to load
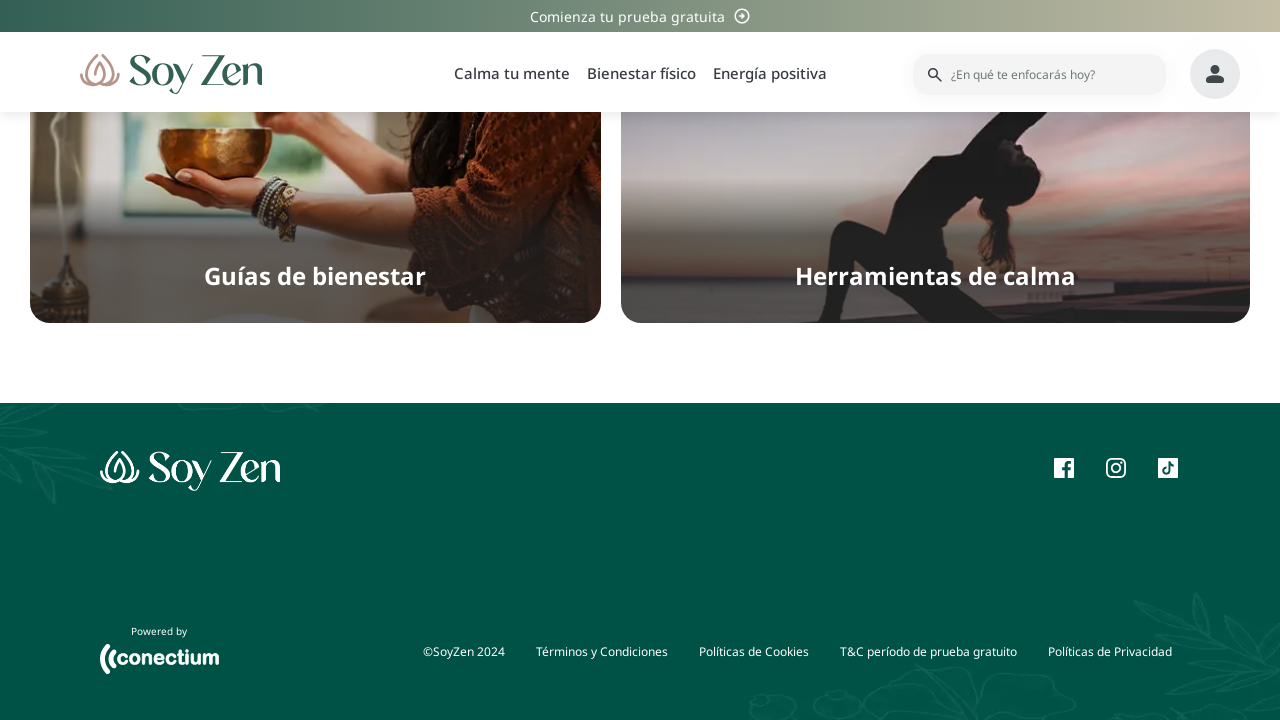

Evaluated new page scroll height
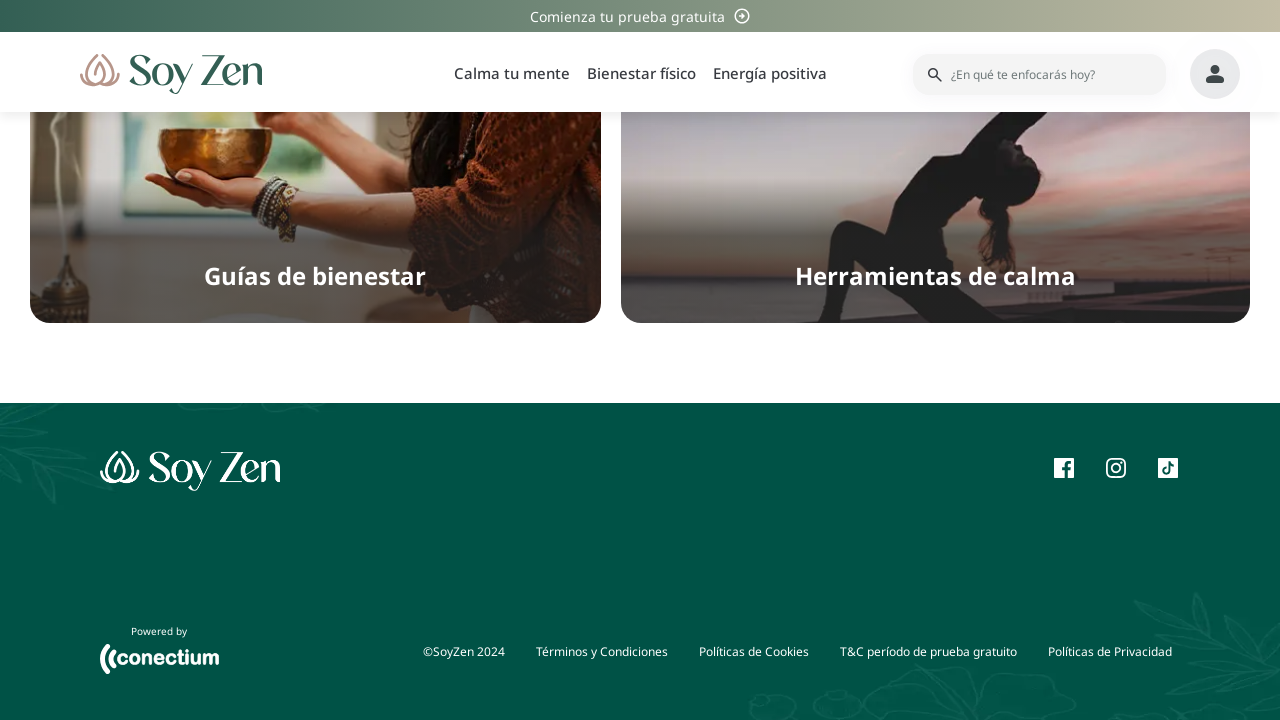

Re-queried card elements, found 8 total
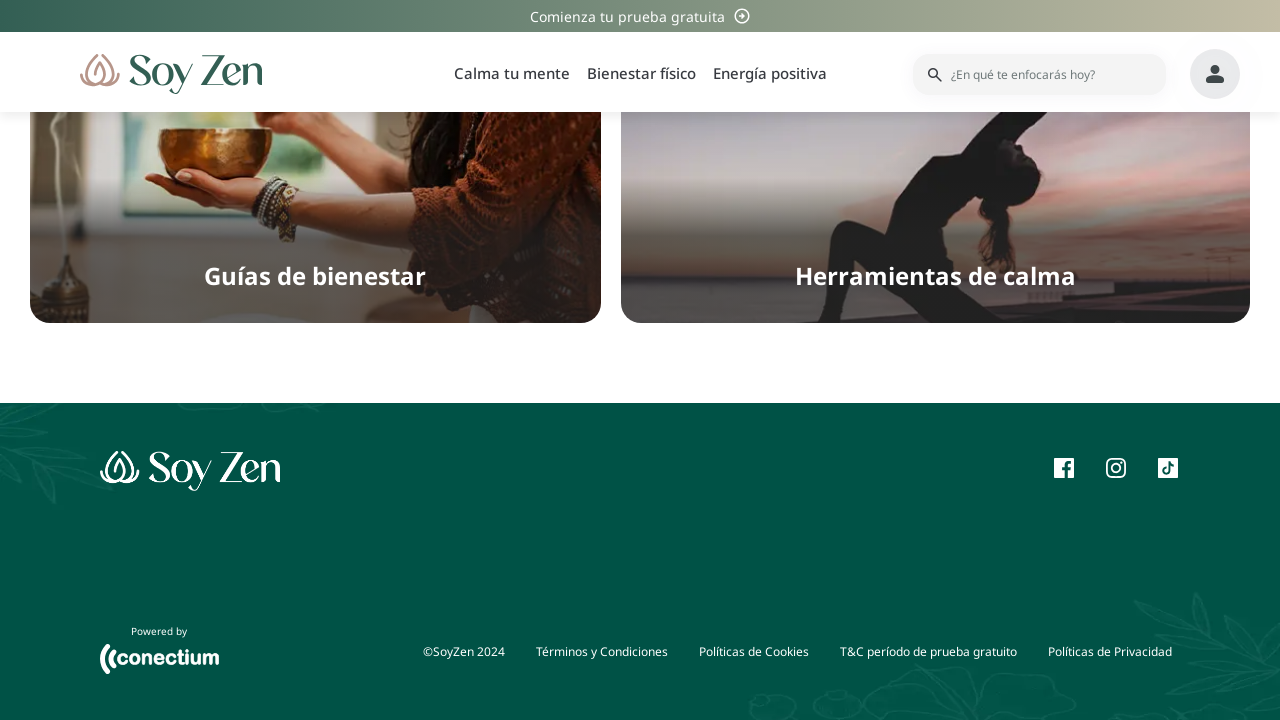

Checked card 2 for lock icon
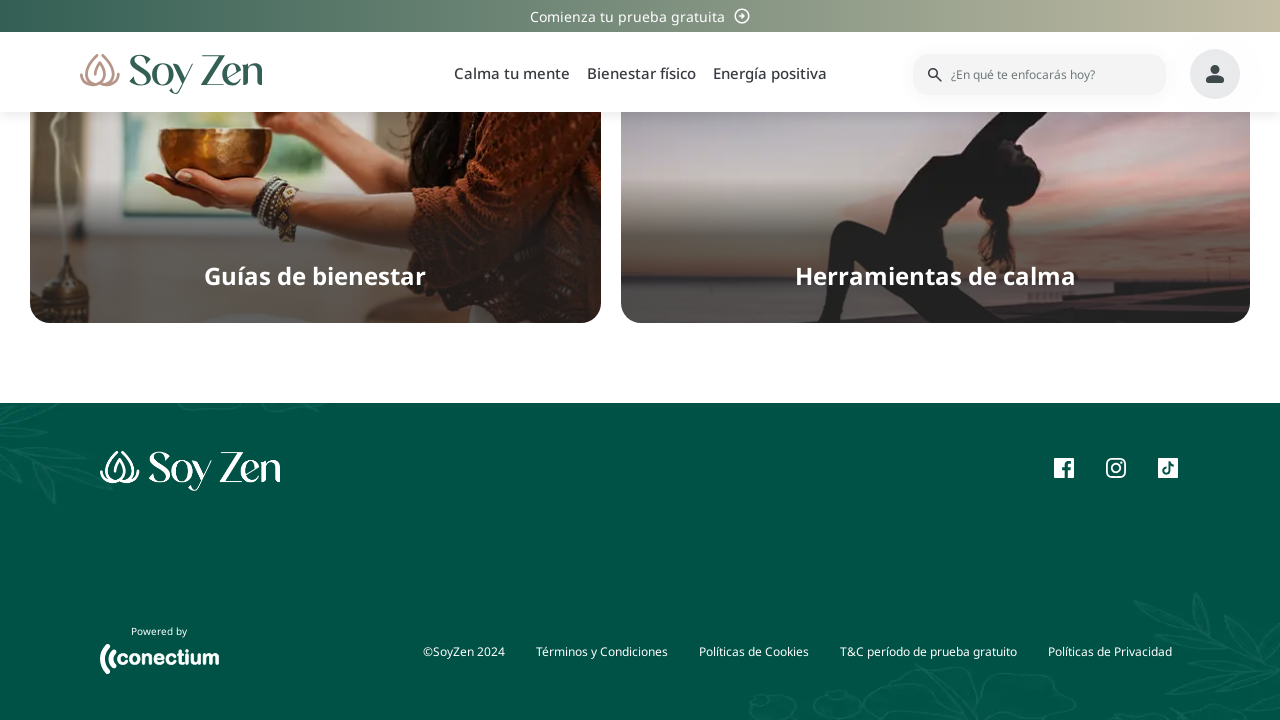

Clicked on card 2
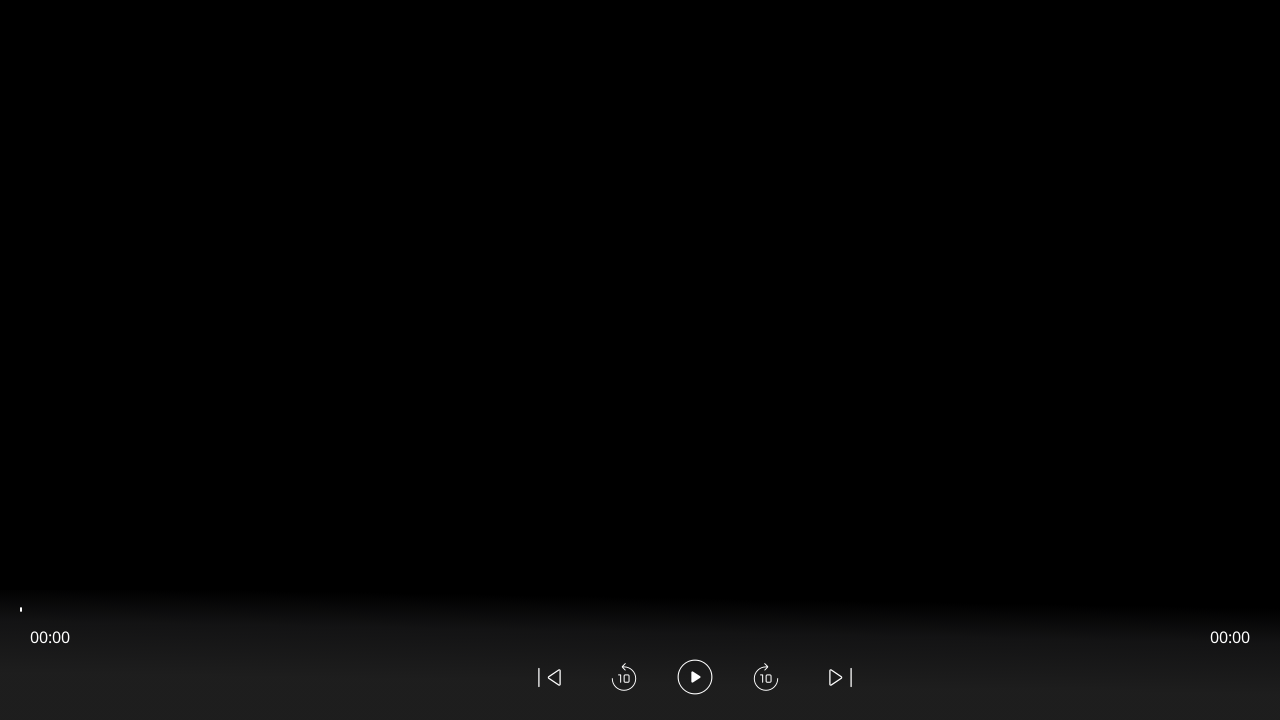

Waited 3 seconds for navigation after clicking card 2
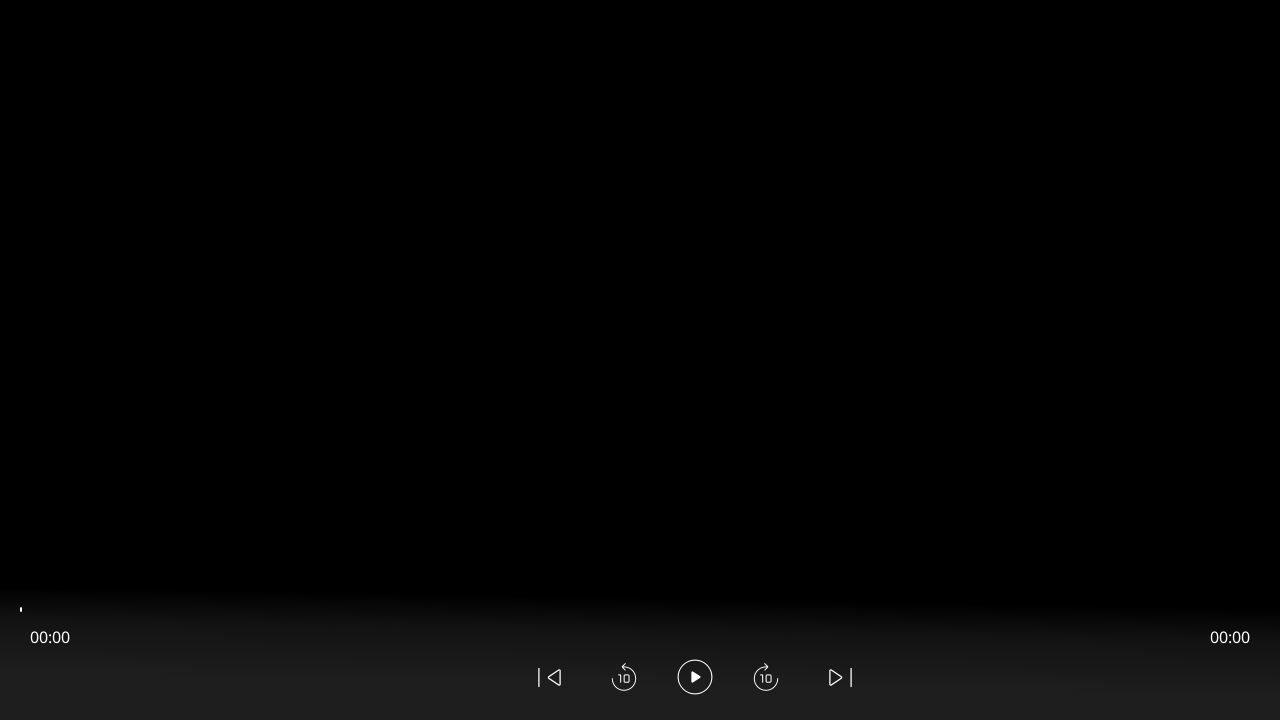

Navigated back from card 2
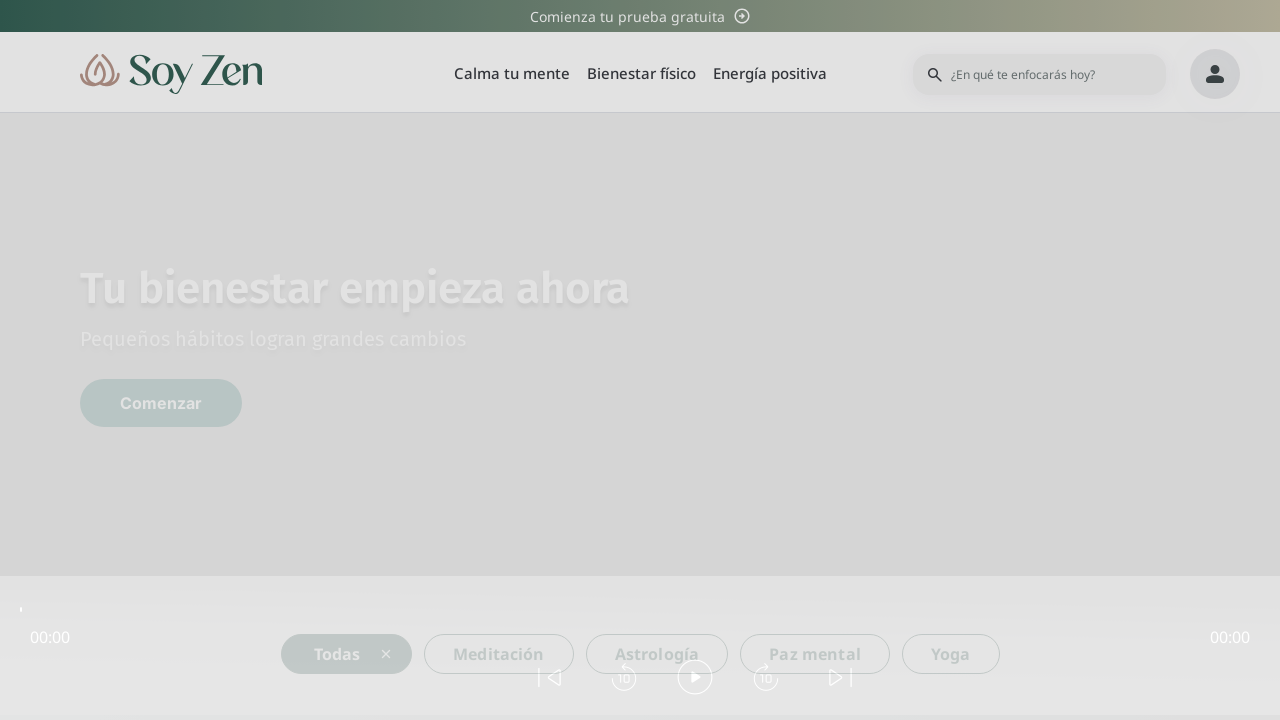

Waited 3 seconds for page to load after going back
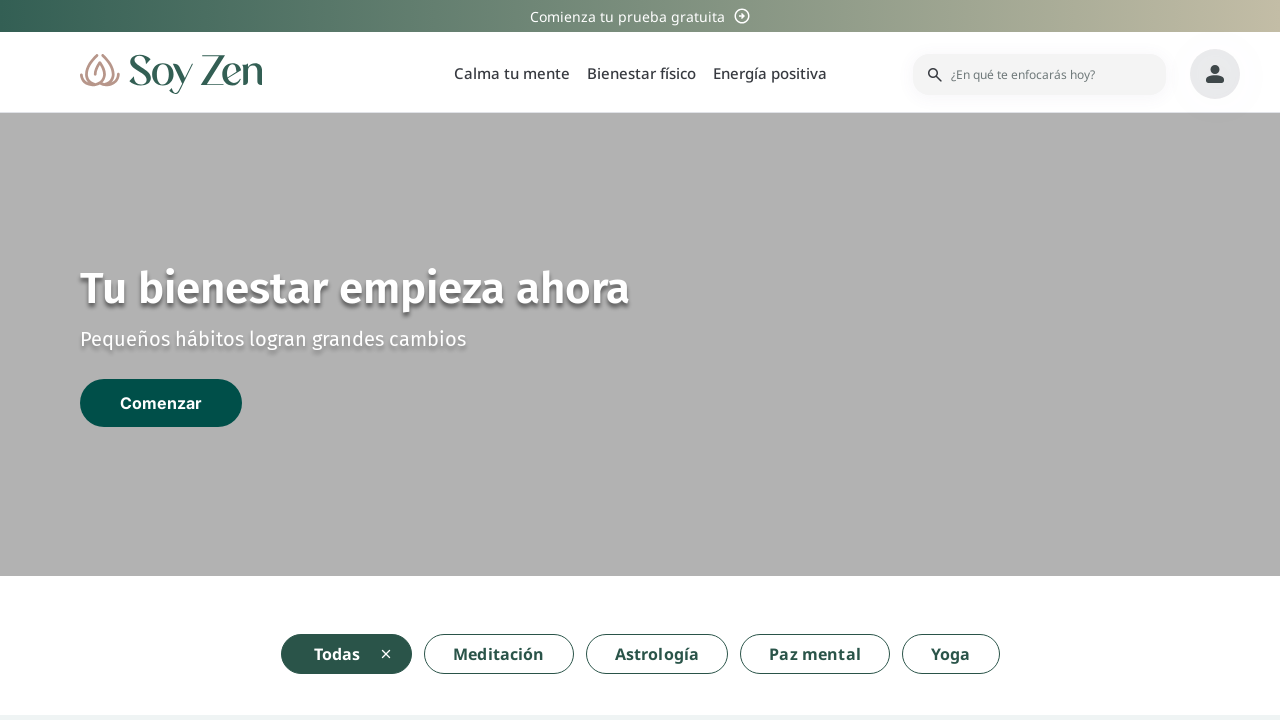

Evaluated initial page scroll height
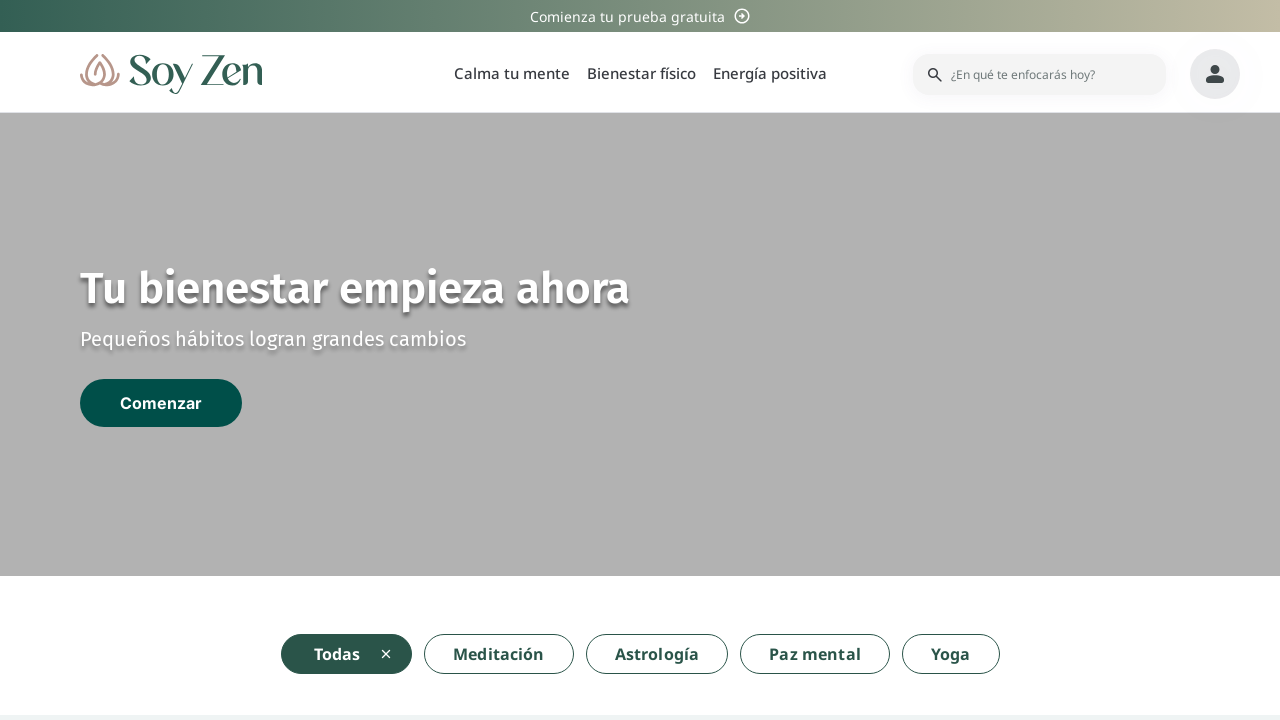

Scrolled to bottom of page
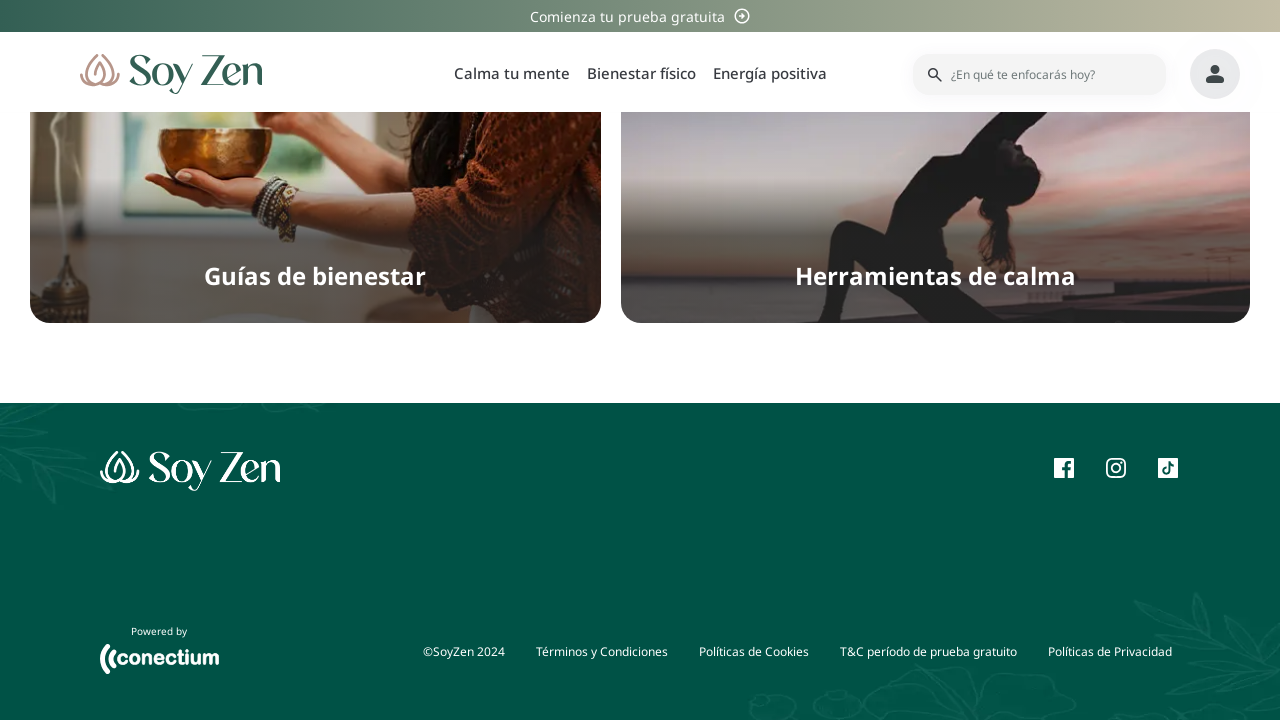

Waited 2 seconds for new content to load
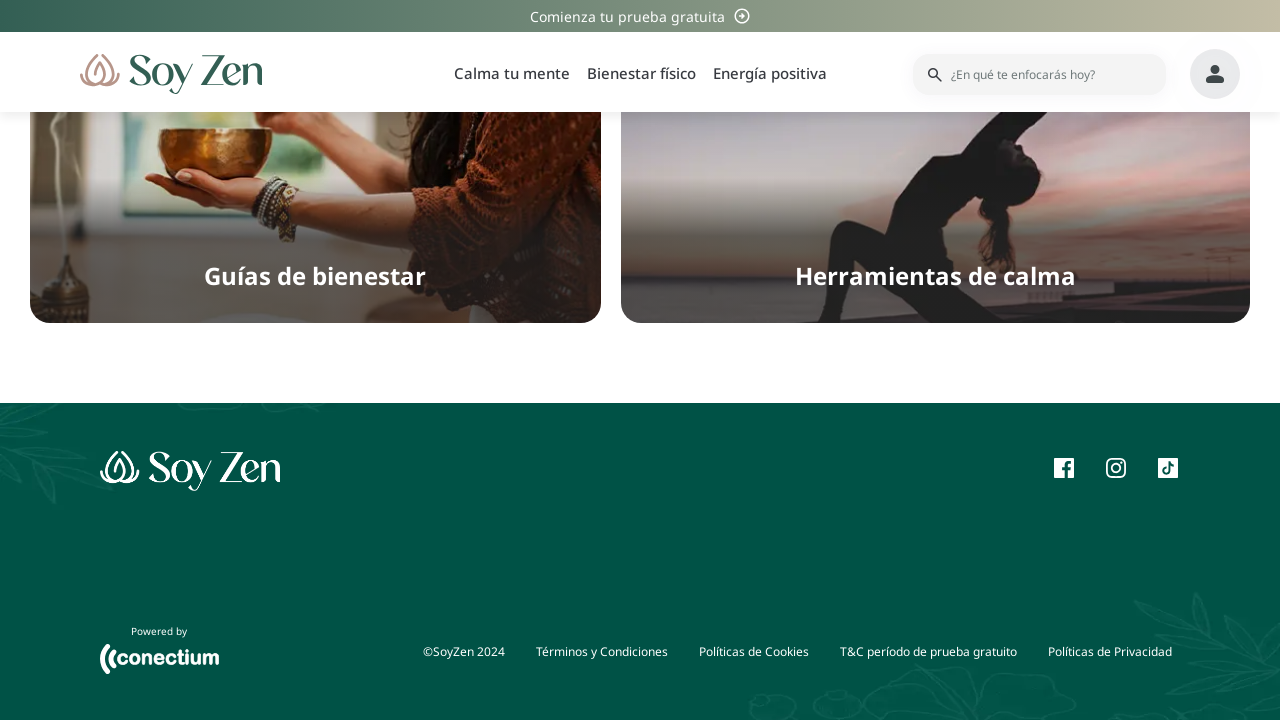

Evaluated new page scroll height
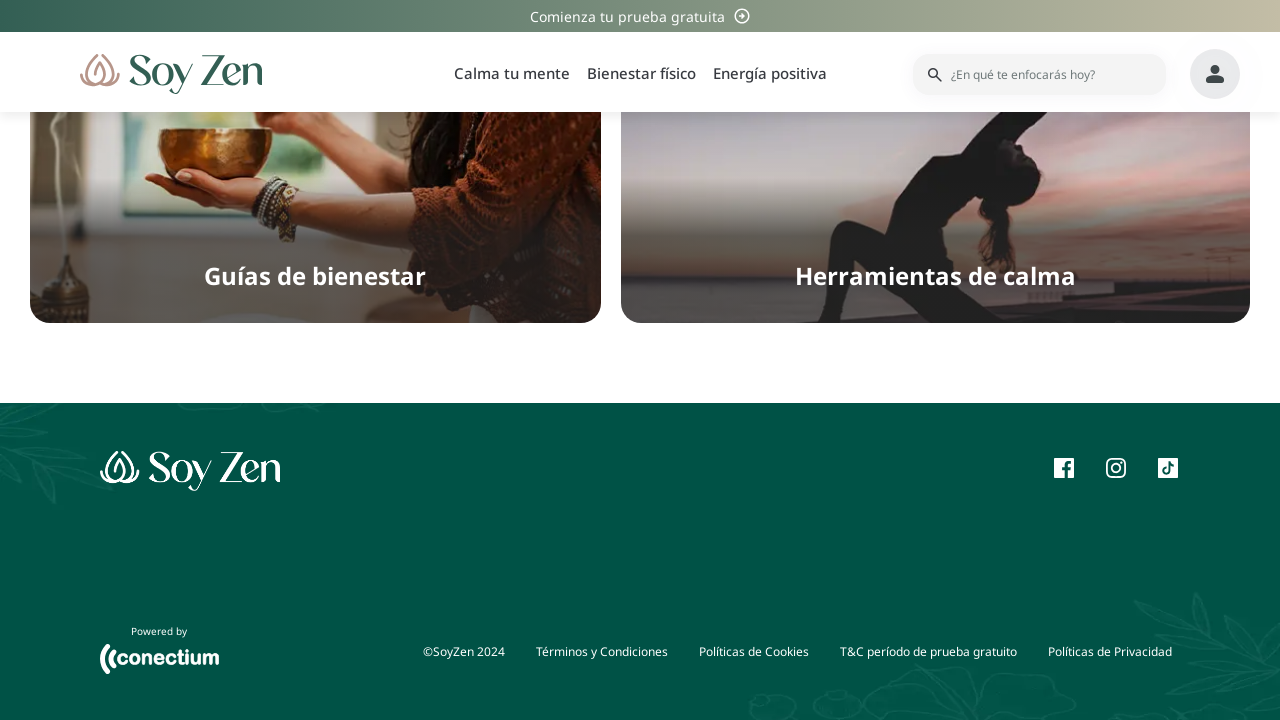

Re-queried card elements, found 8 total
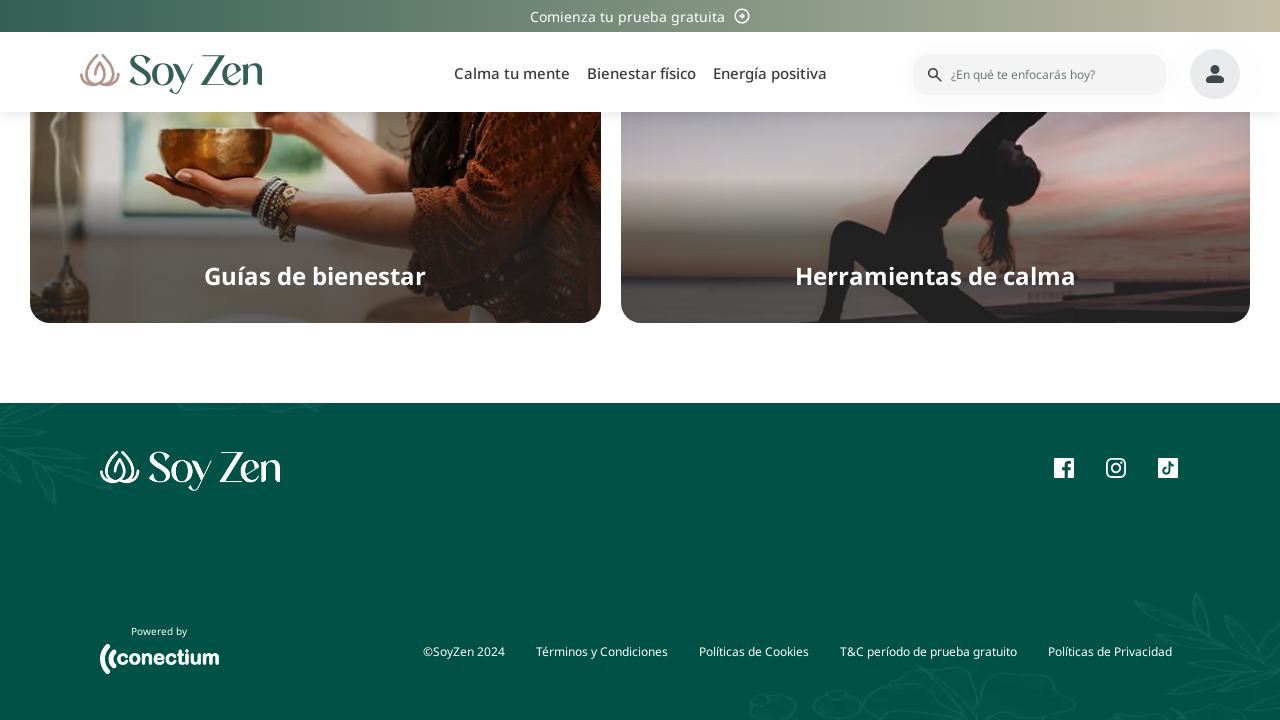

Checked card 3 for lock icon
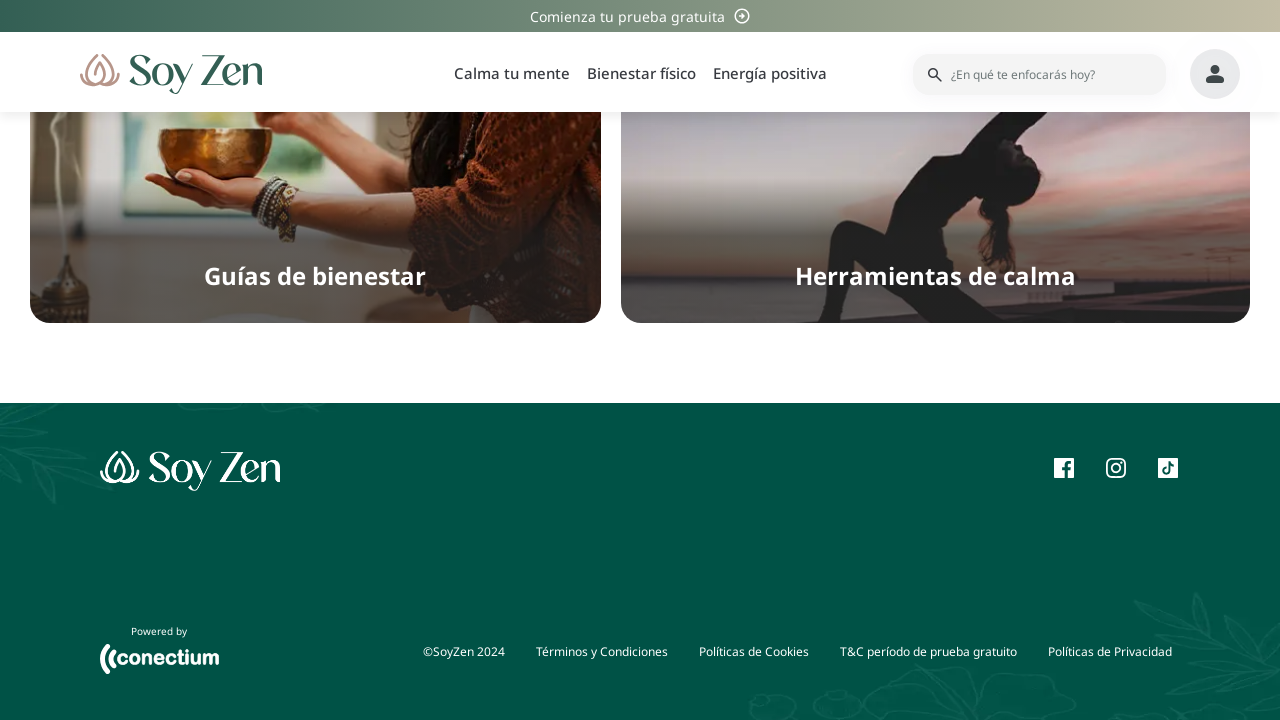

Clicked on card 3
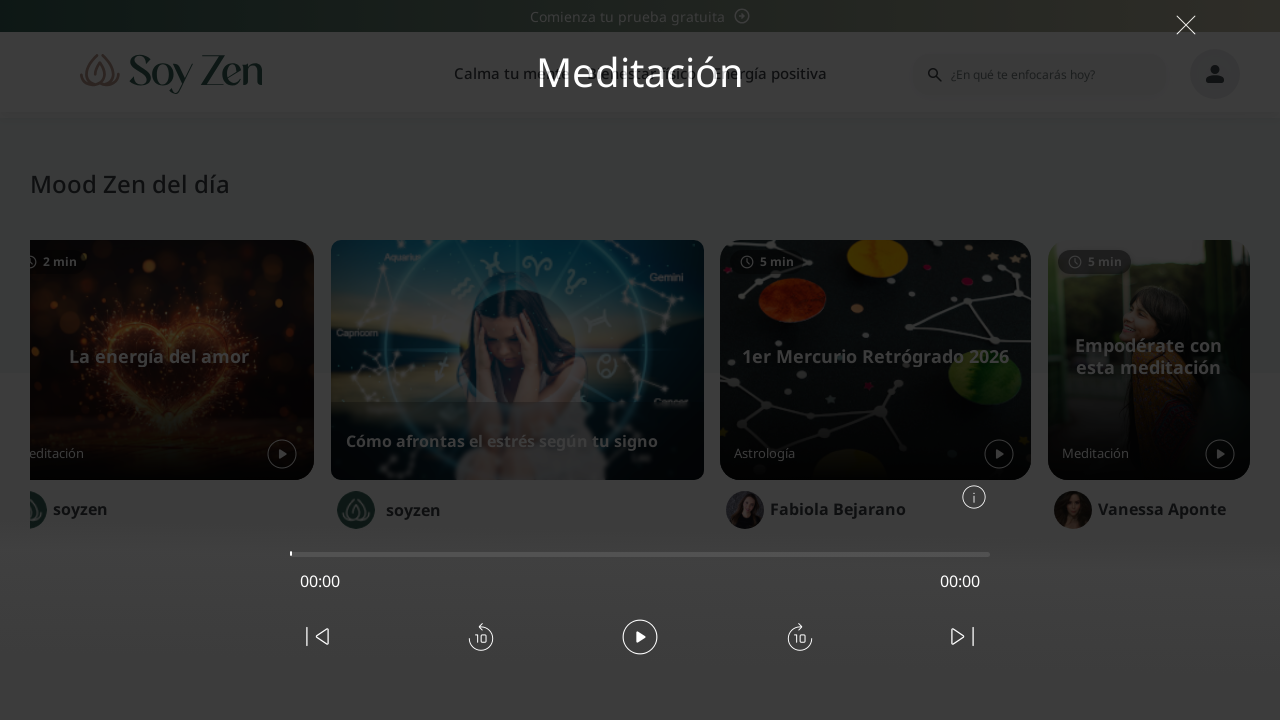

Waited 3 seconds for navigation after clicking card 3
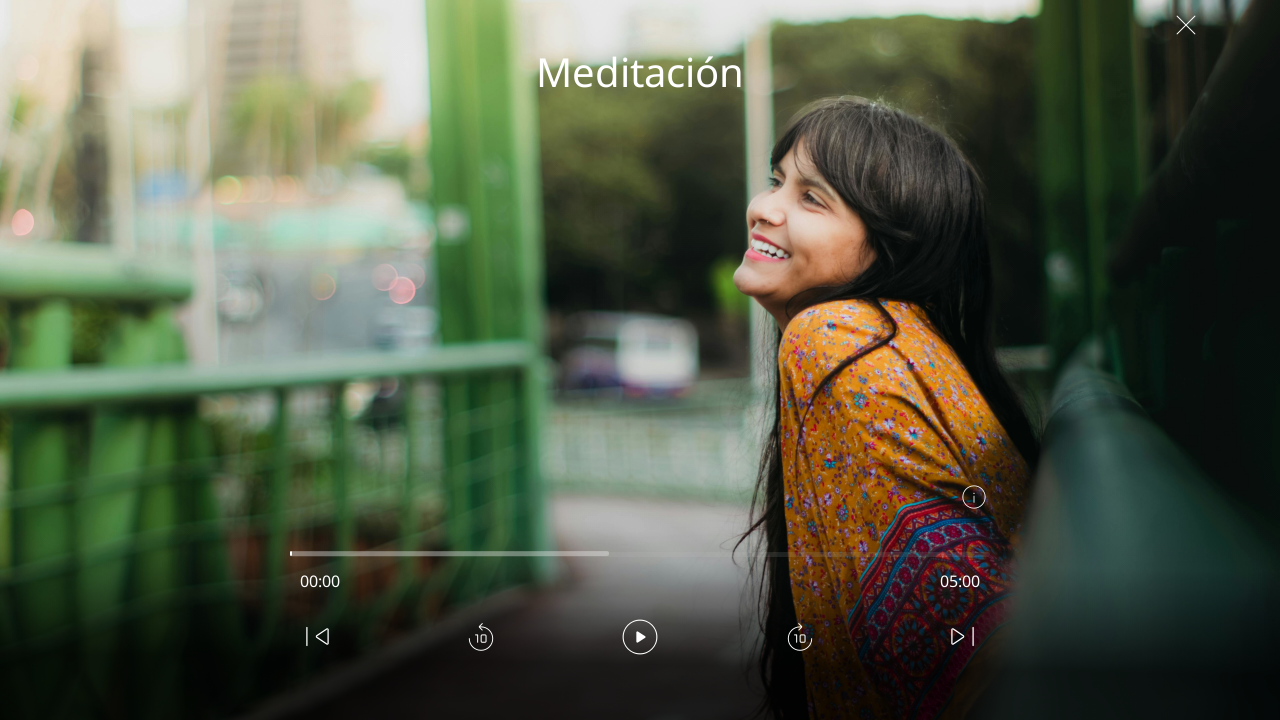

Navigated back from card 3
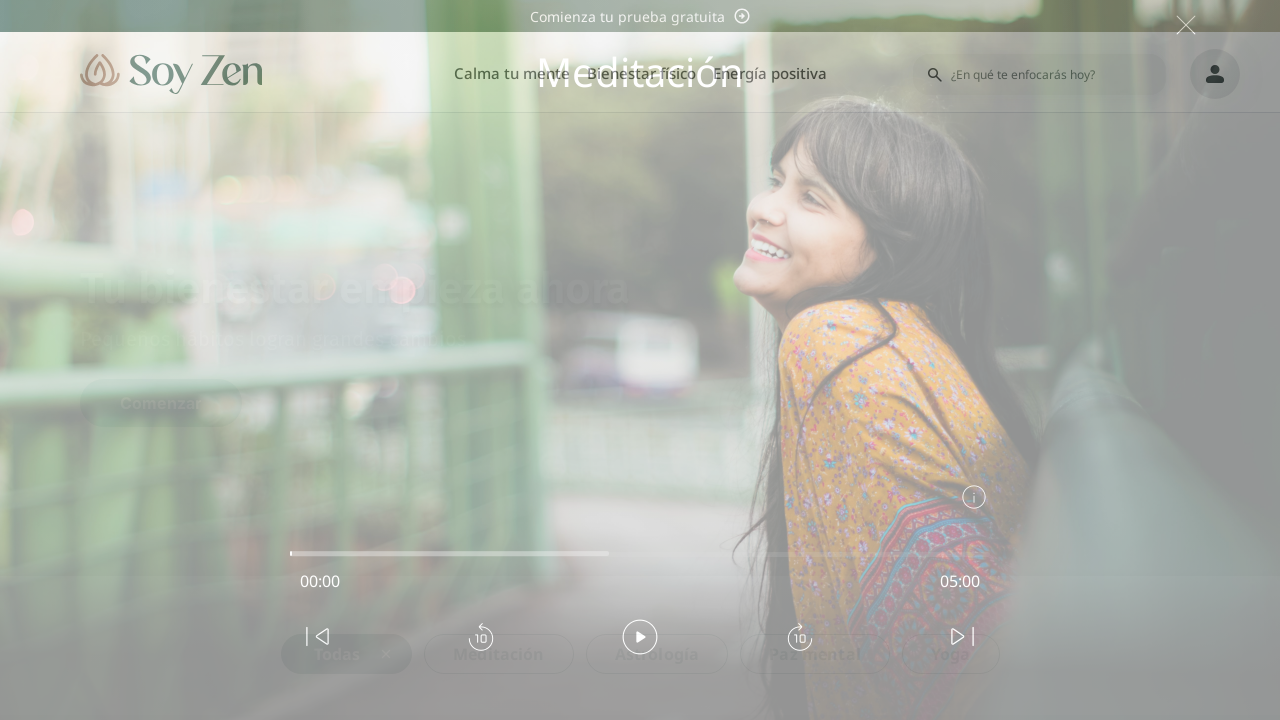

Waited 3 seconds for page to load after going back
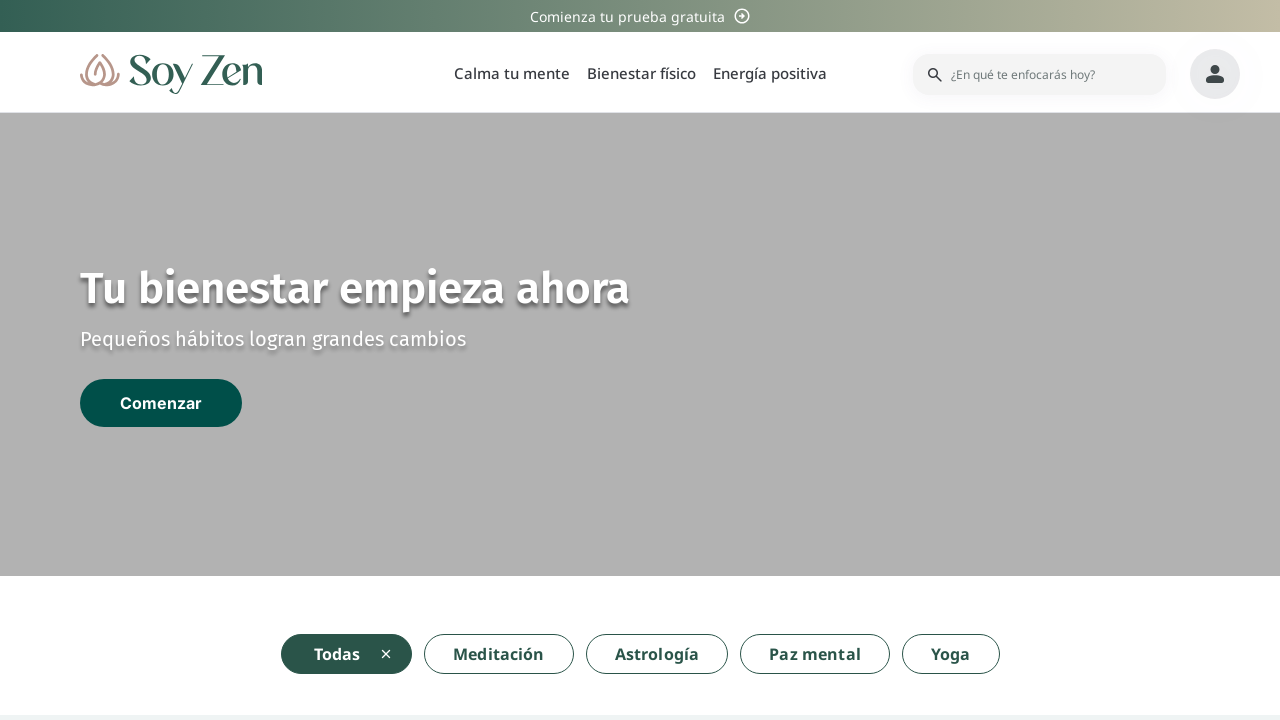

Evaluated initial page scroll height
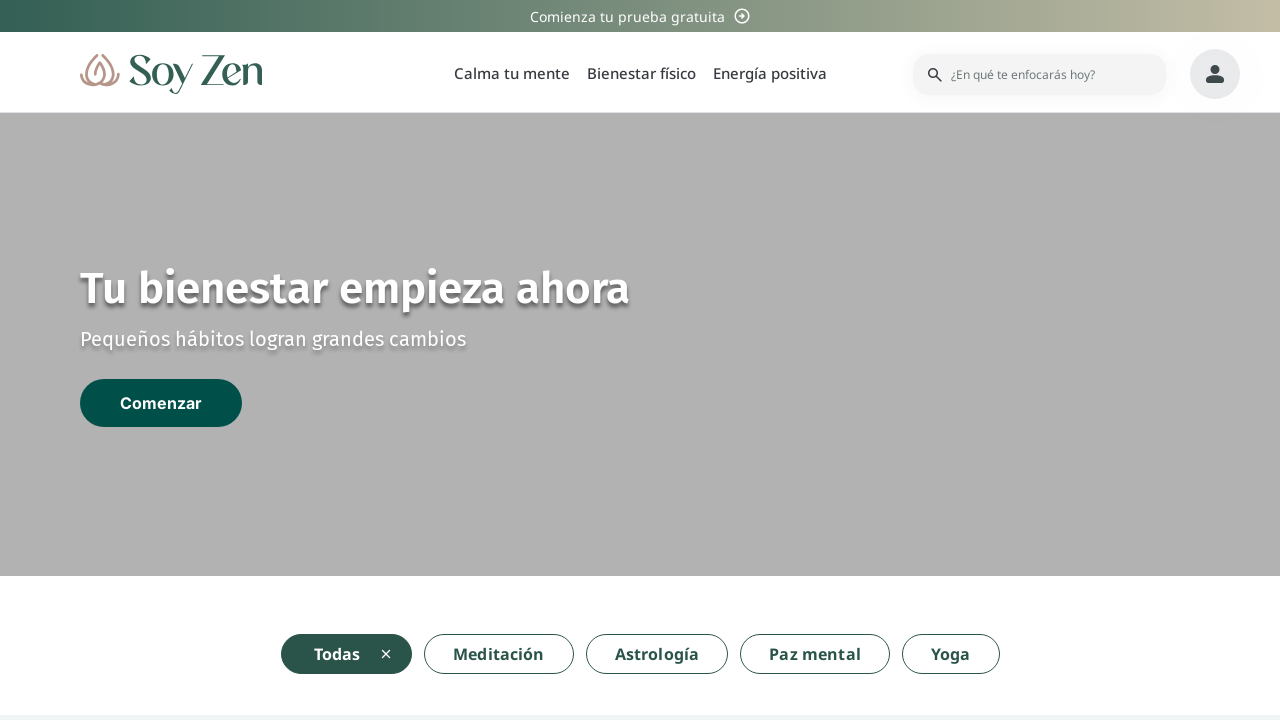

Scrolled to bottom of page
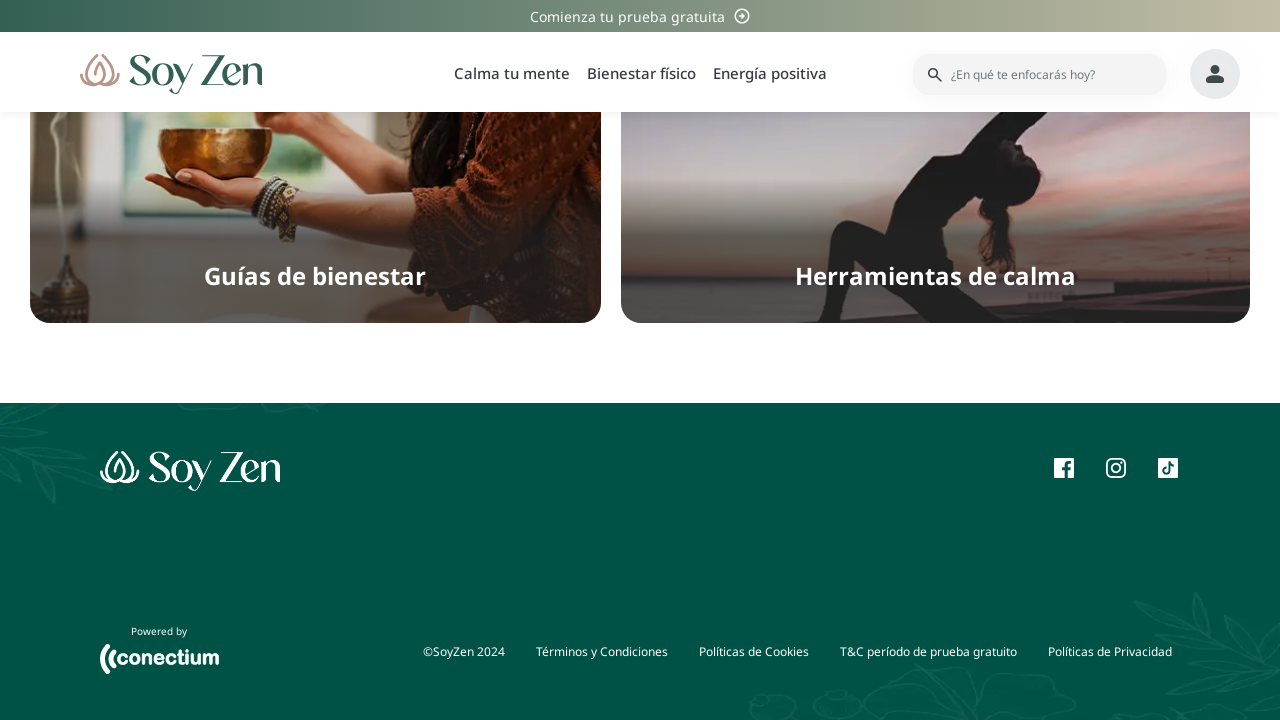

Waited 2 seconds for new content to load
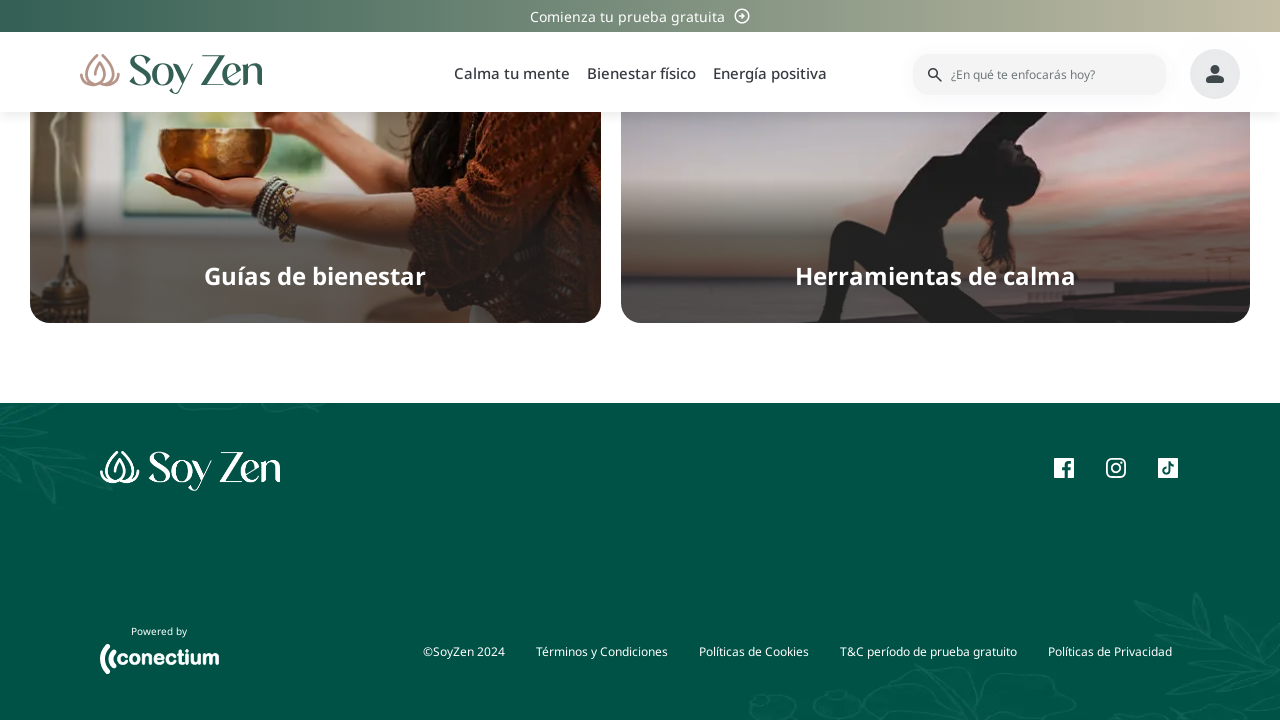

Evaluated new page scroll height
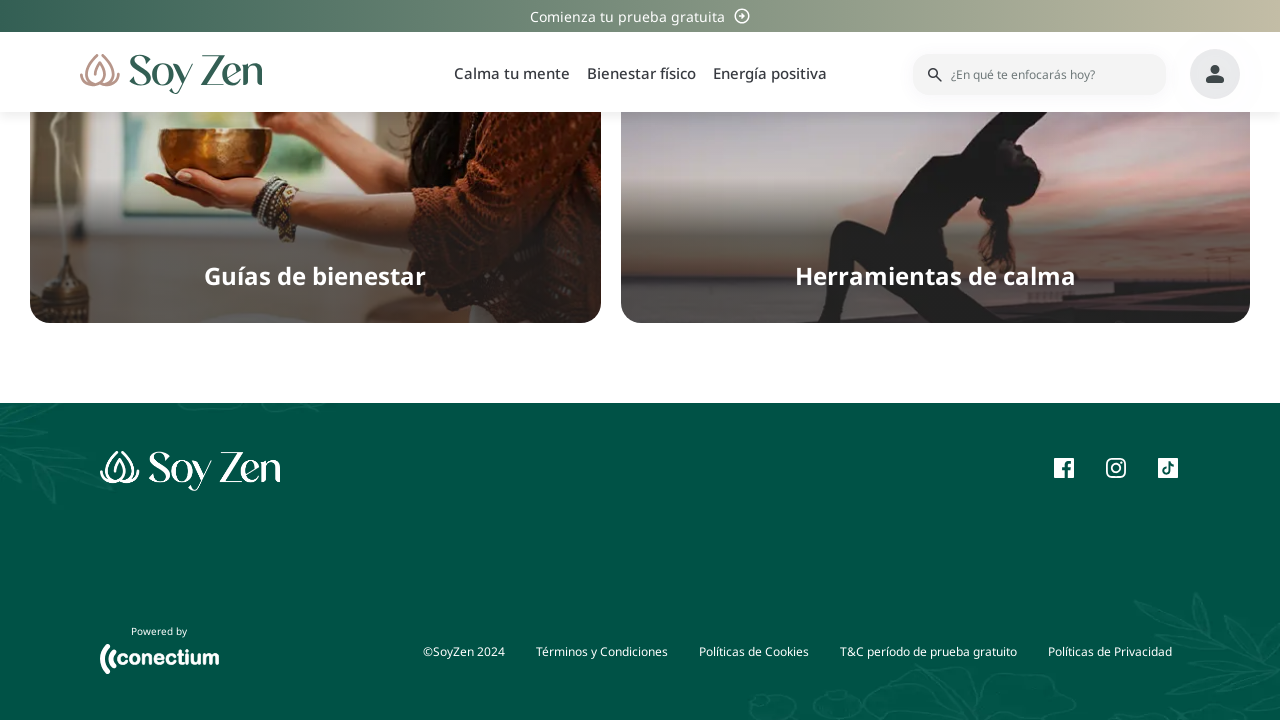

Re-queried card elements, found 8 total
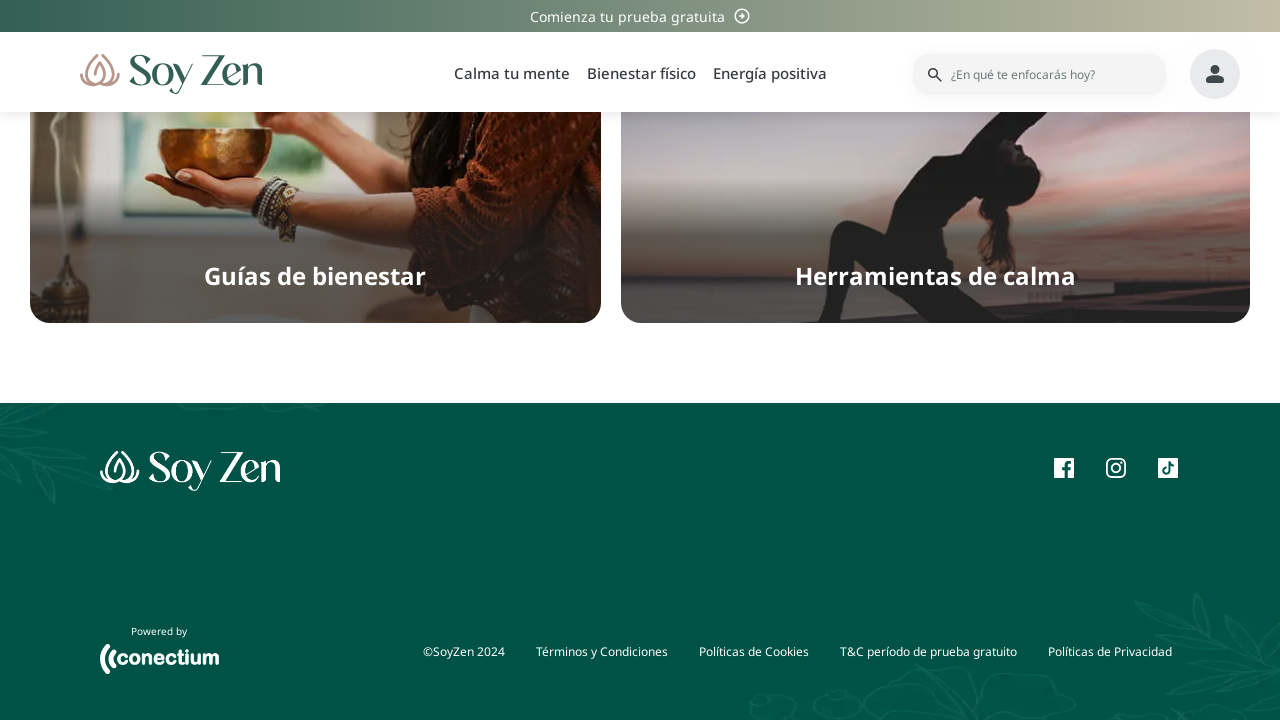

Checked card 4 for lock icon
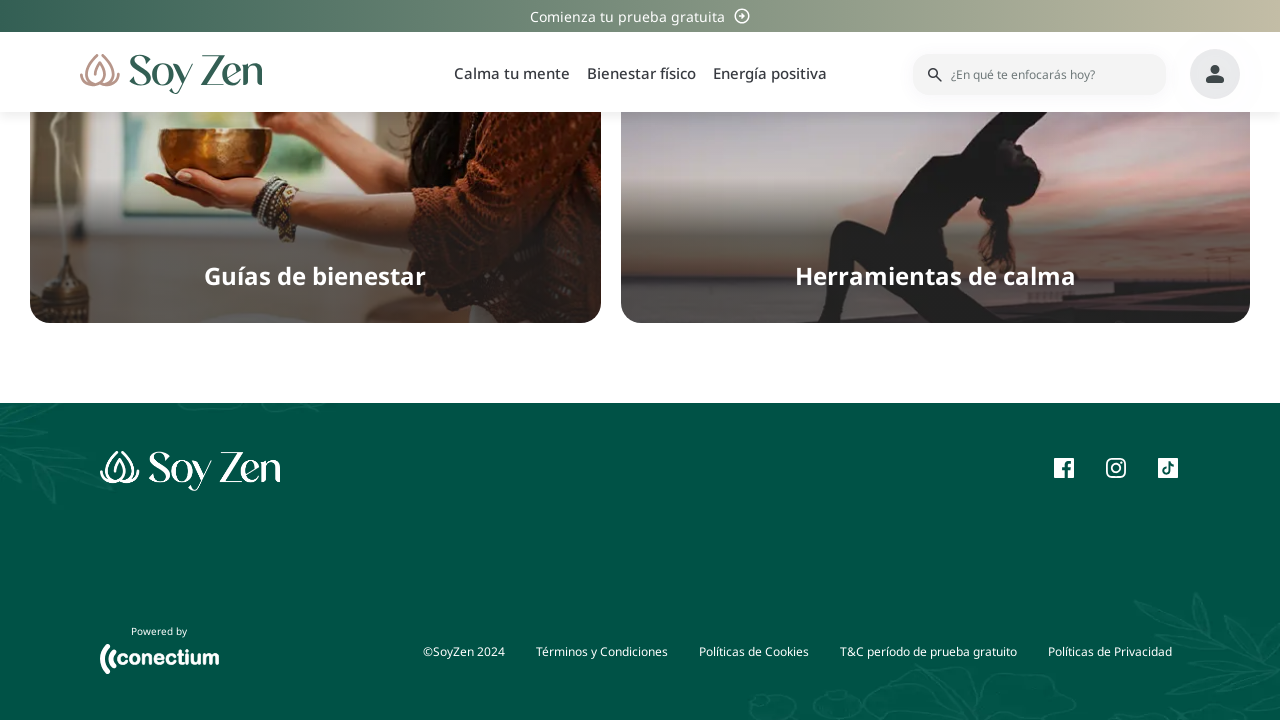

Skipped card 4 because it contains a lock icon
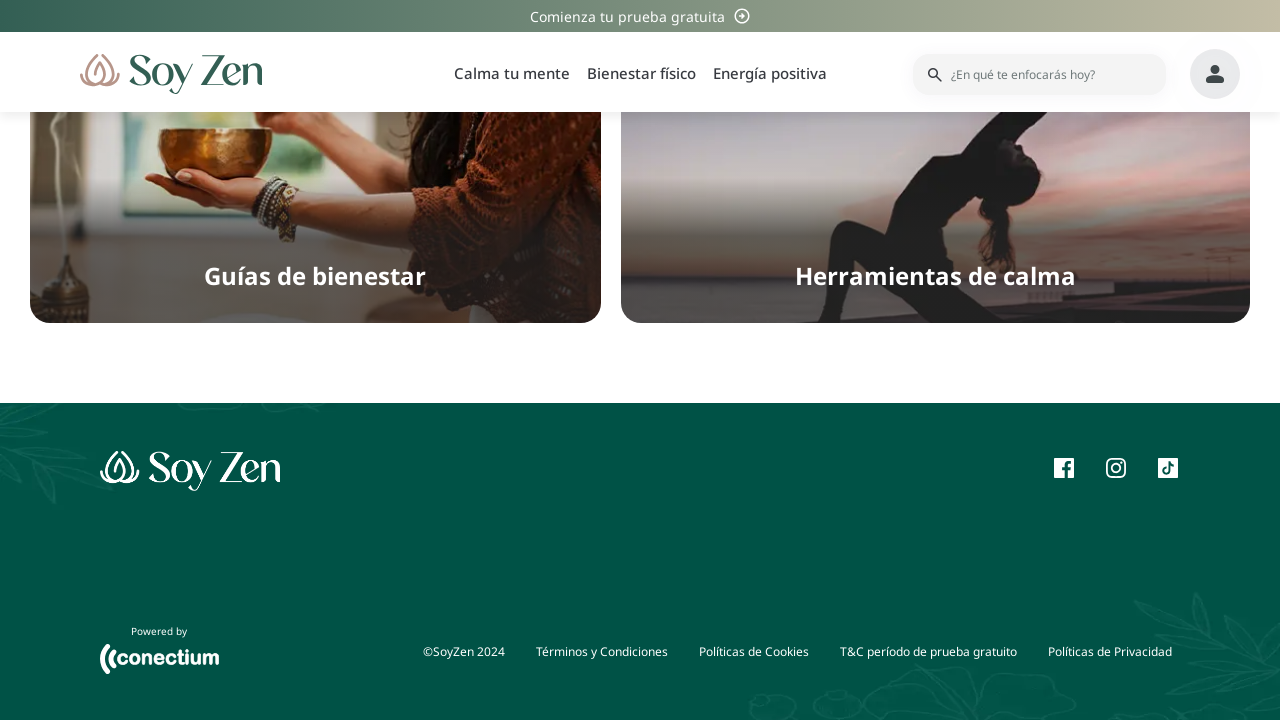

Re-queried card elements, found 8 total
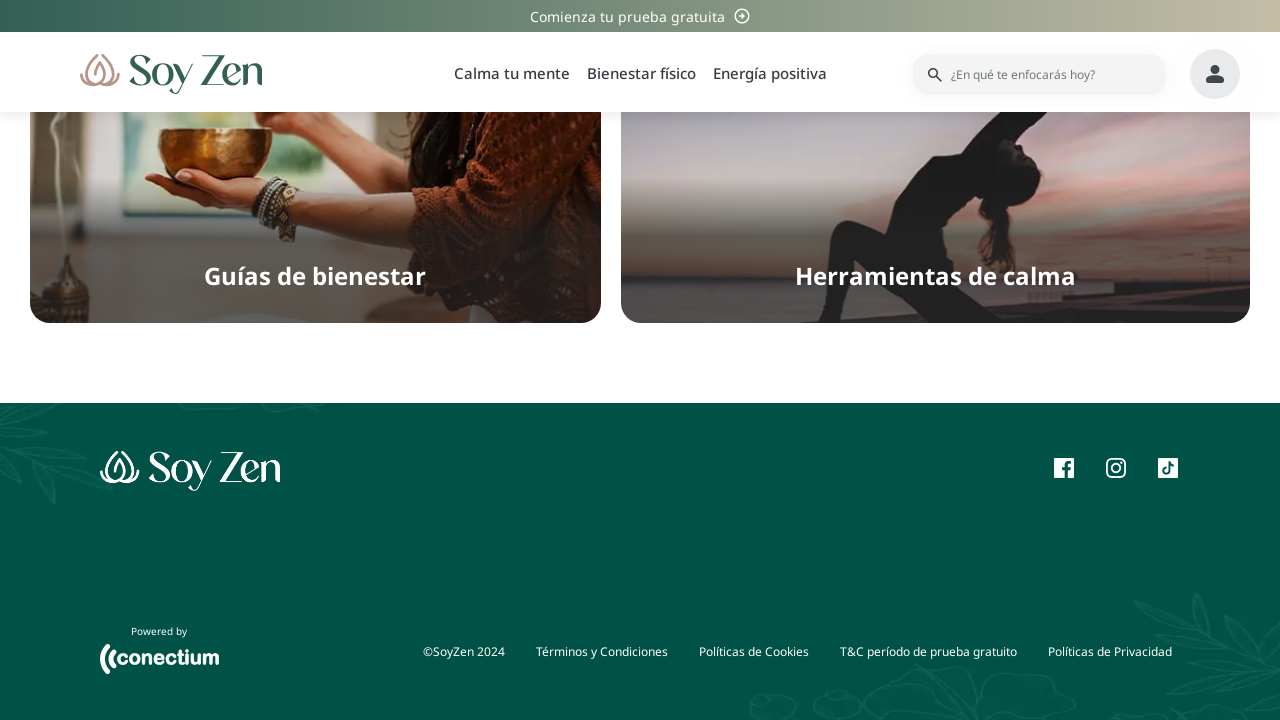

Checked card 5 for lock icon
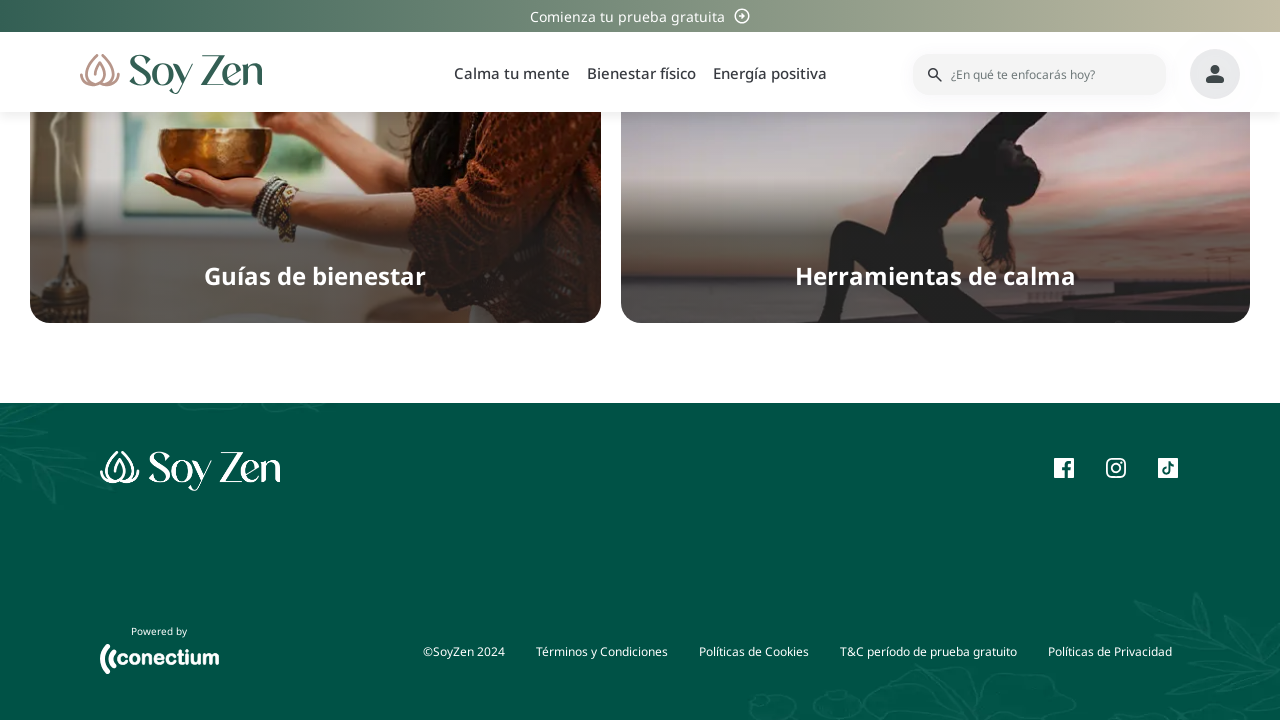

Skipped card 5 because it contains a lock icon
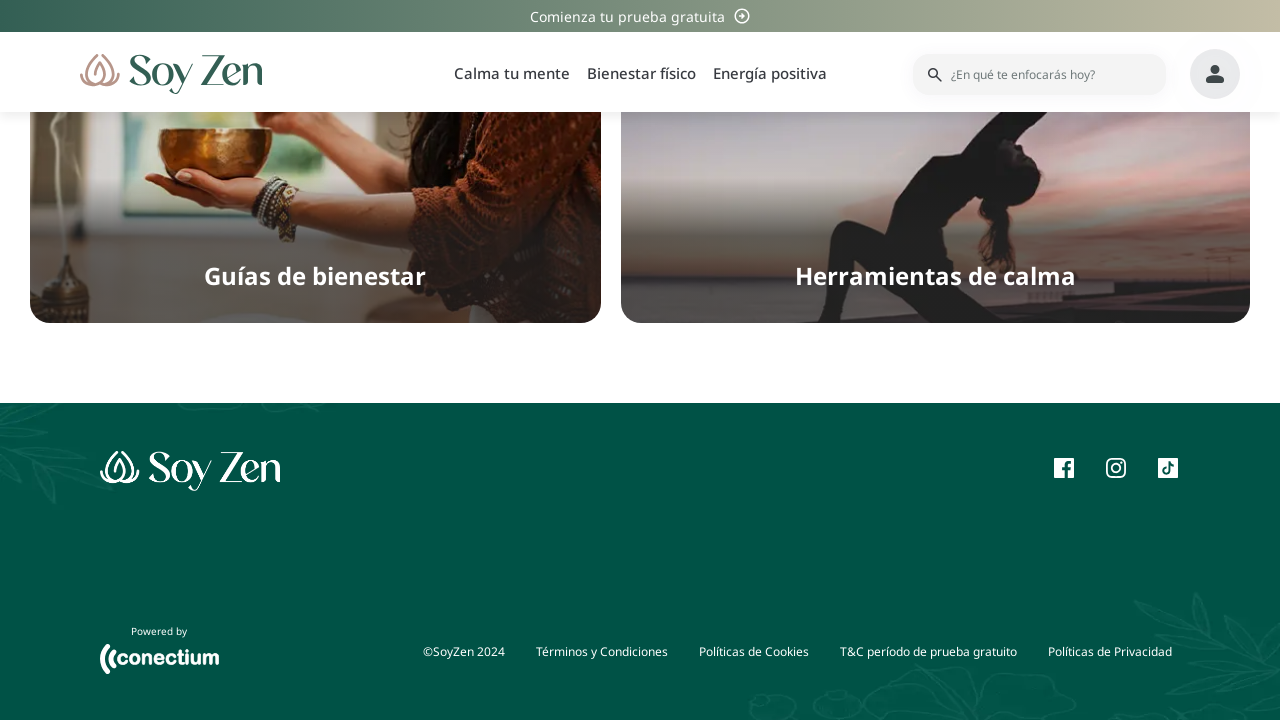

Re-queried card elements, found 8 total
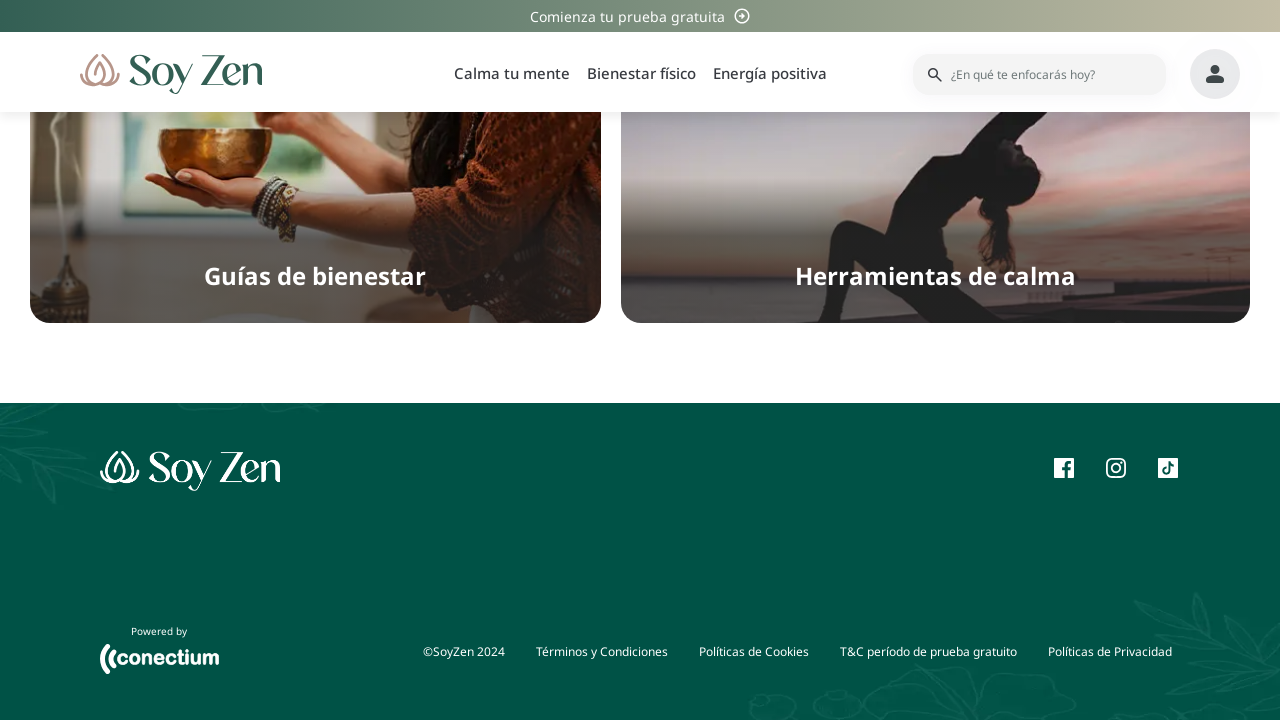

Checked card 6 for lock icon
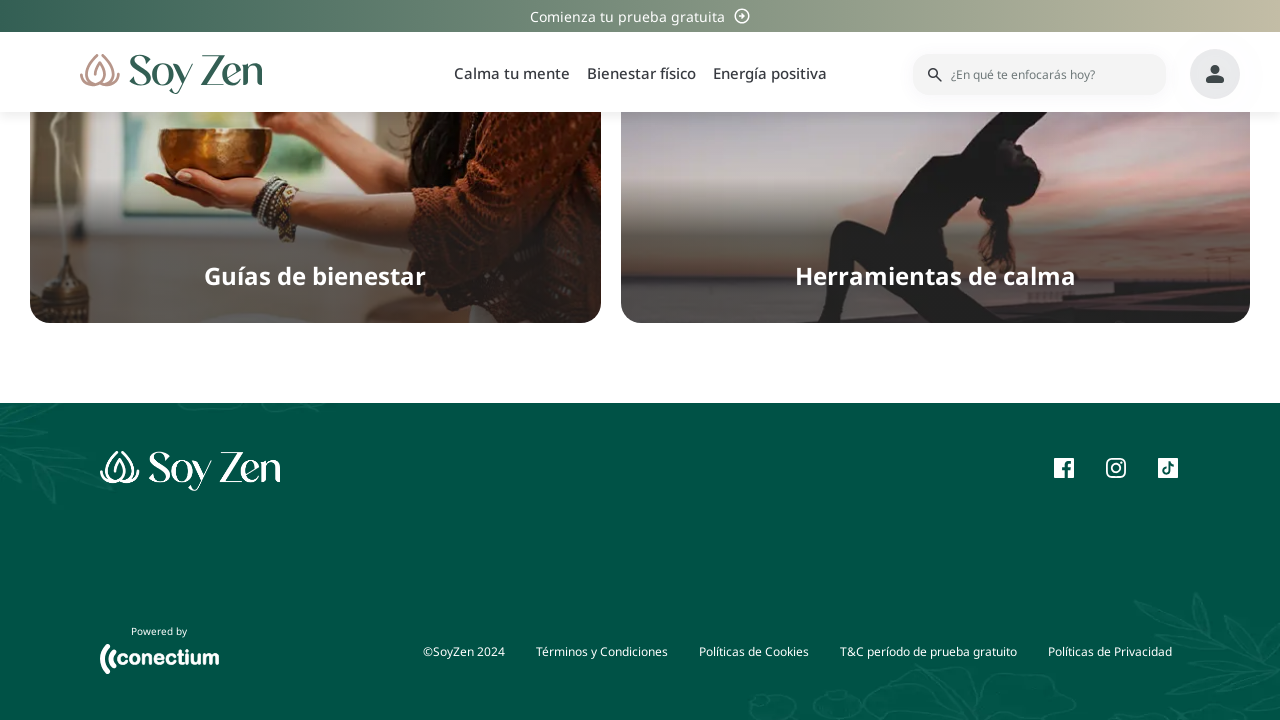

Skipped card 6 because it contains a lock icon
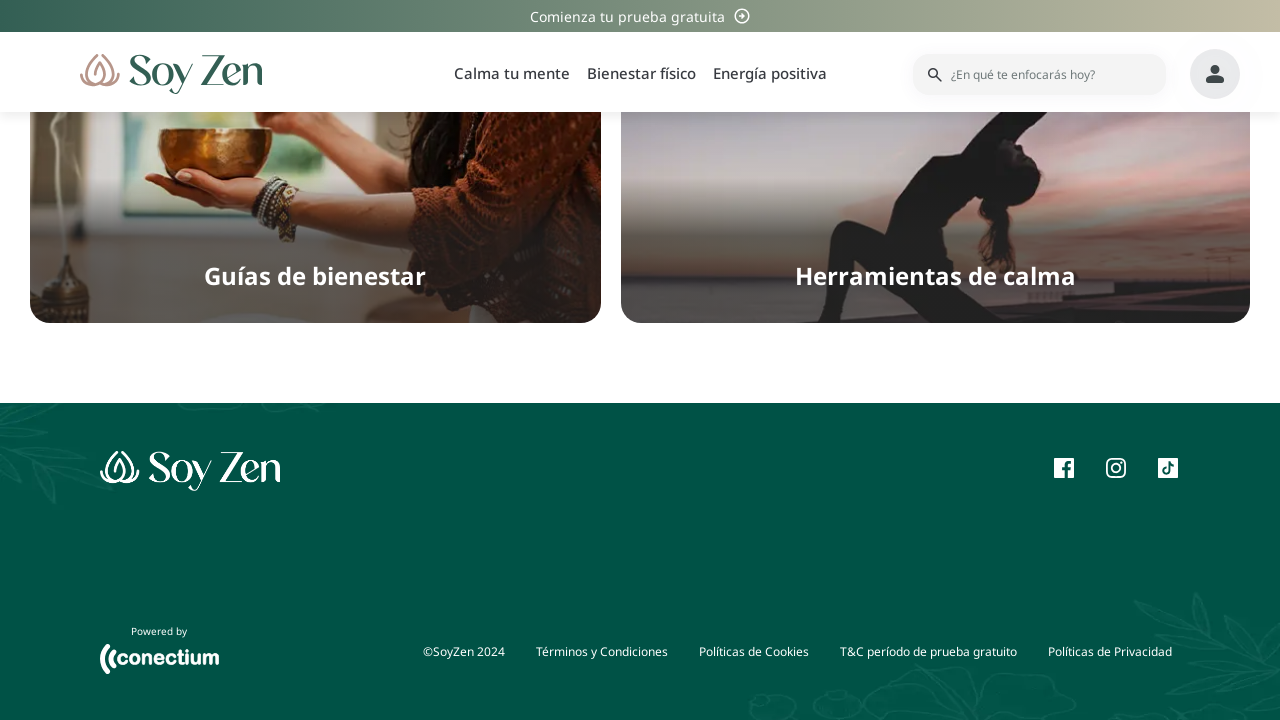

Re-queried card elements, found 8 total
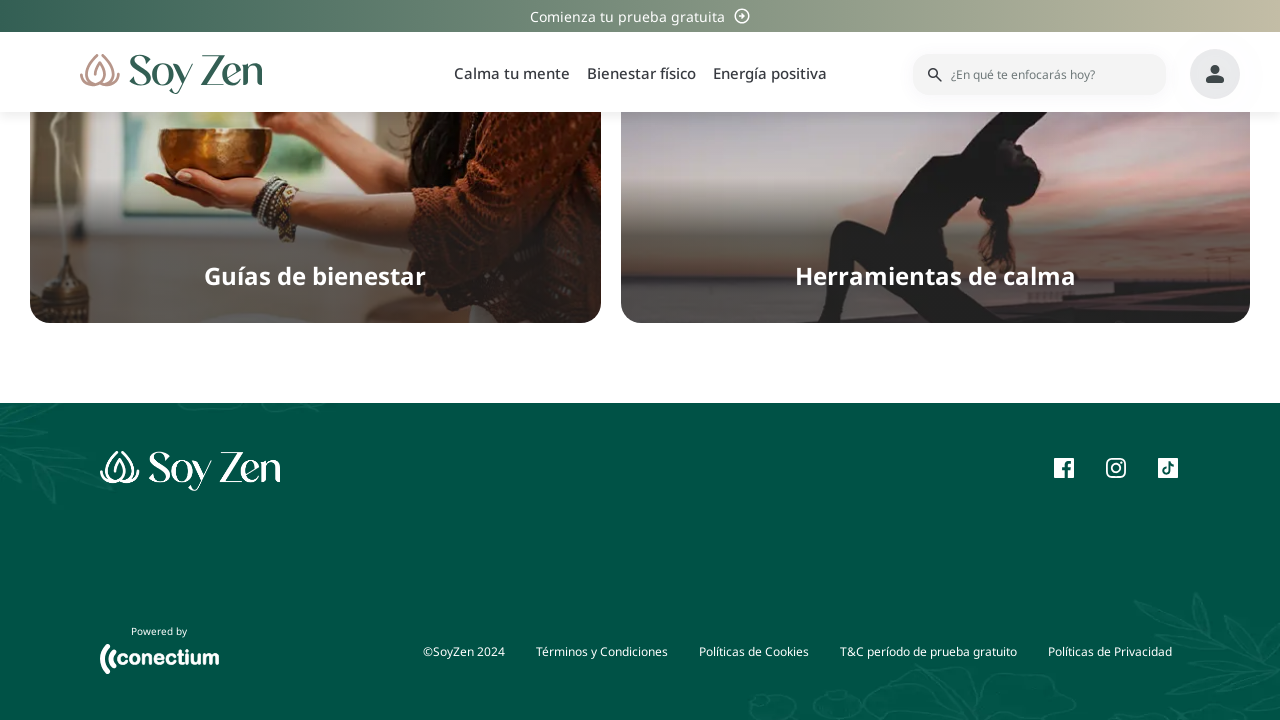

Checked card 7 for lock icon
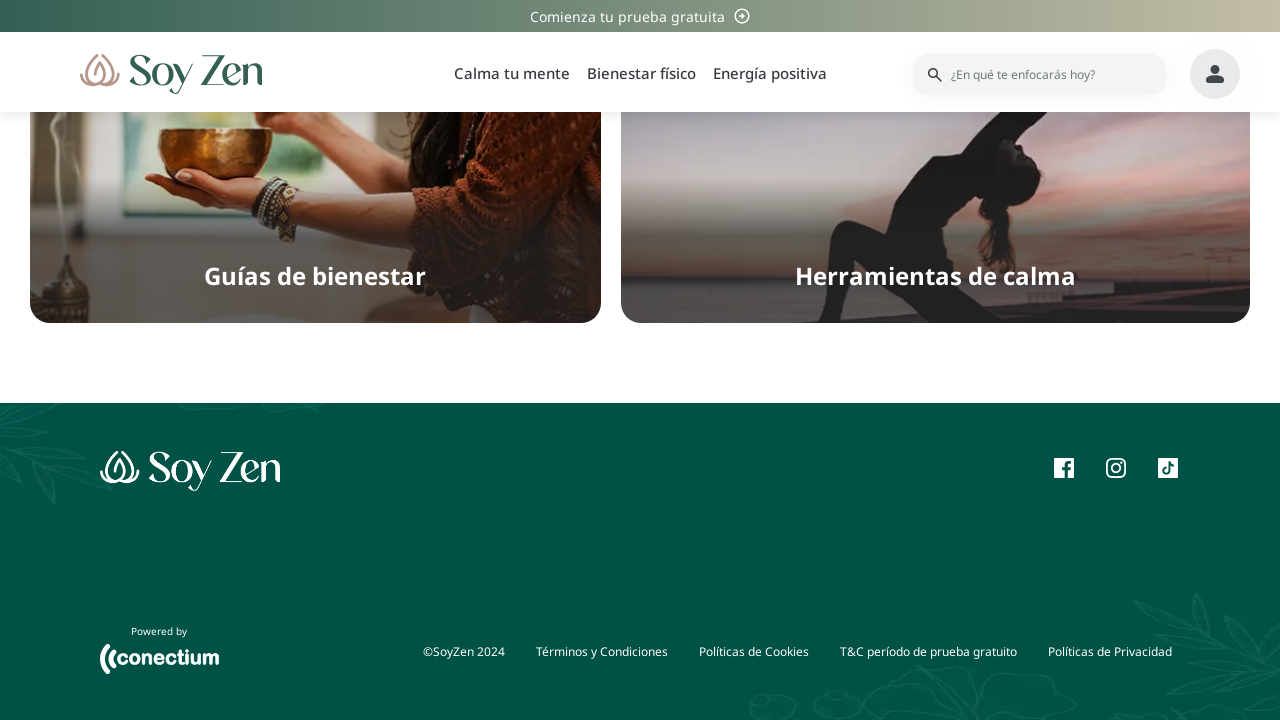

Skipped card 7 because it contains a lock icon
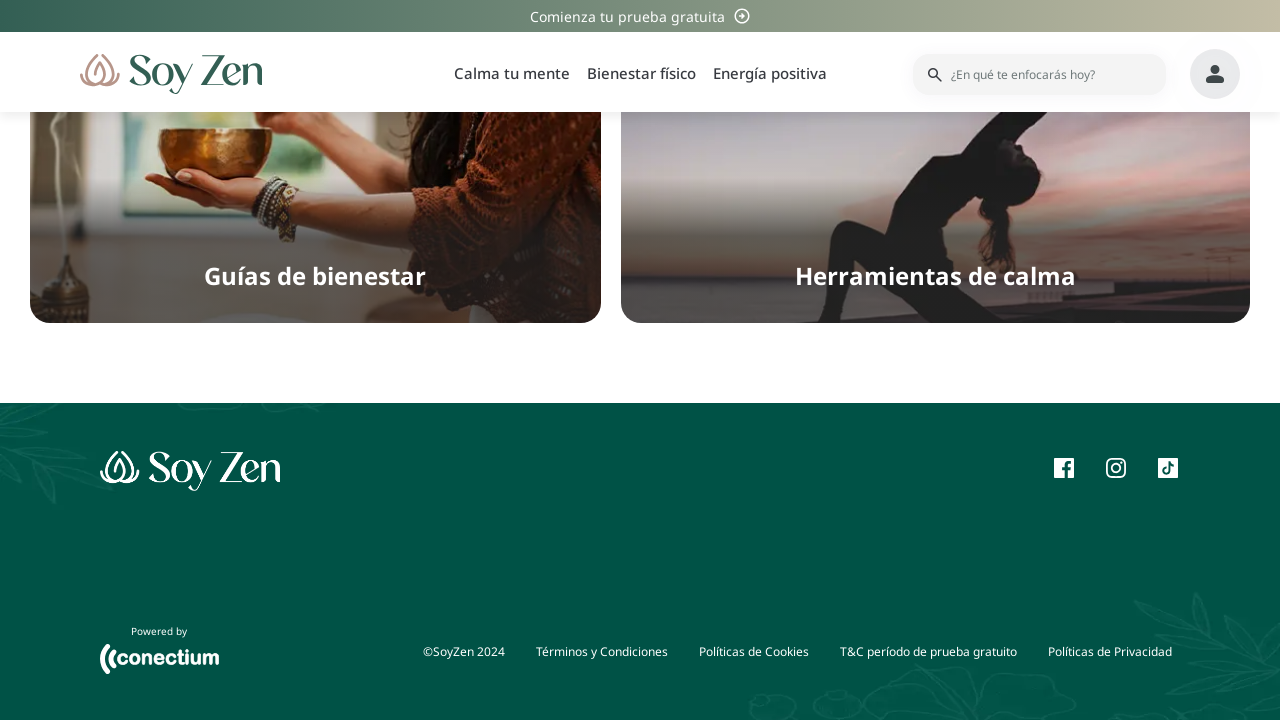

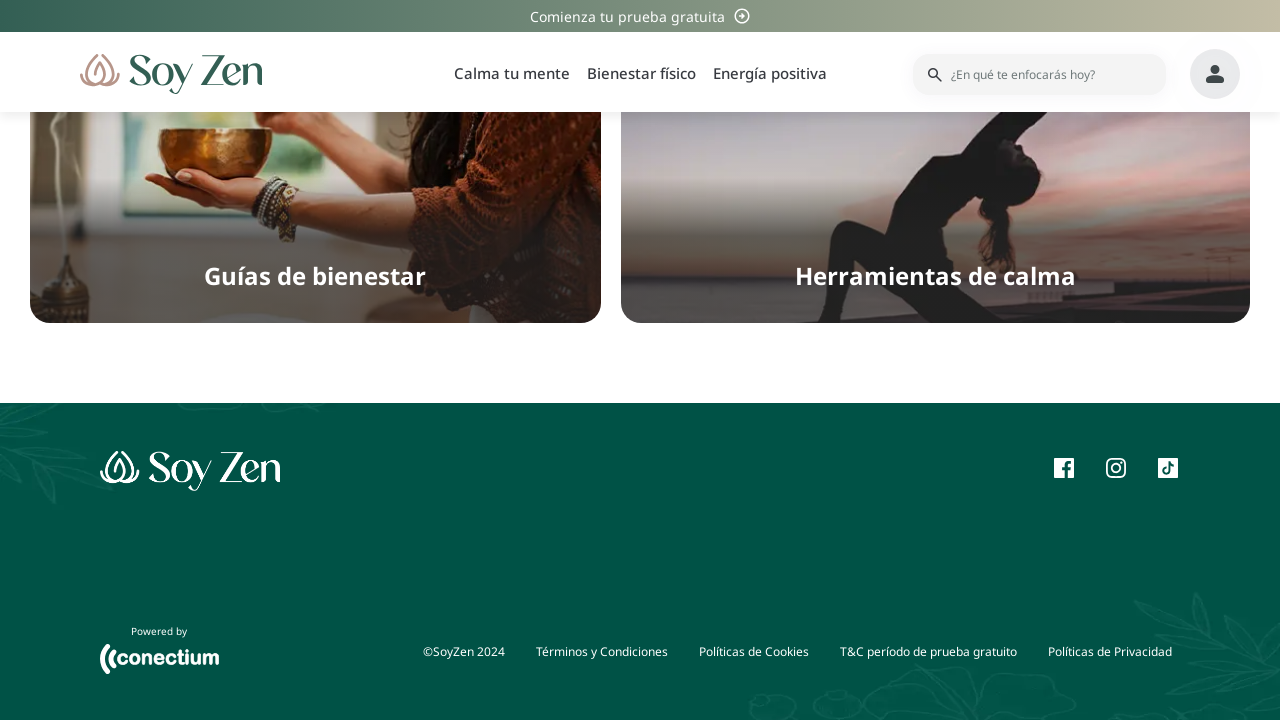